Tests vertical scrolling functionality on a license agreement page by scrolling down and then back up using JavaScript execution

Starting URL: https://www.actitime.com/license-agreement

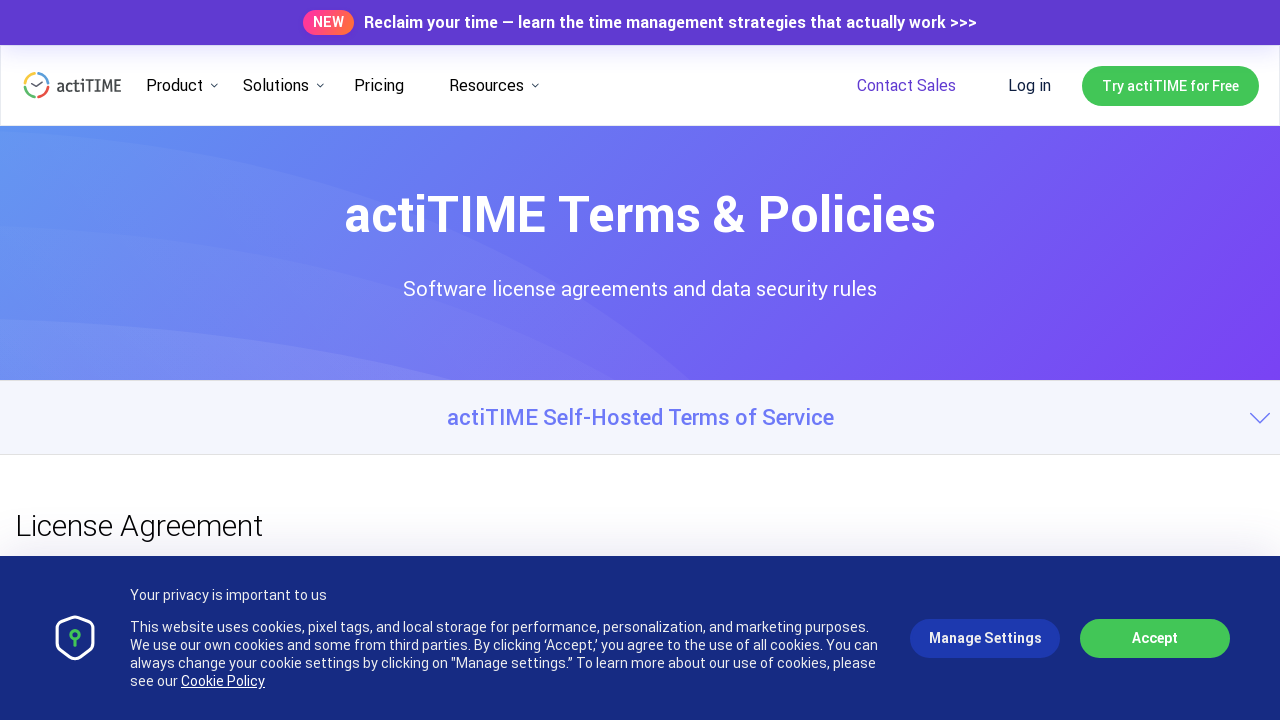

Scrolled down 200px using JavaScript (iteration 1/11)
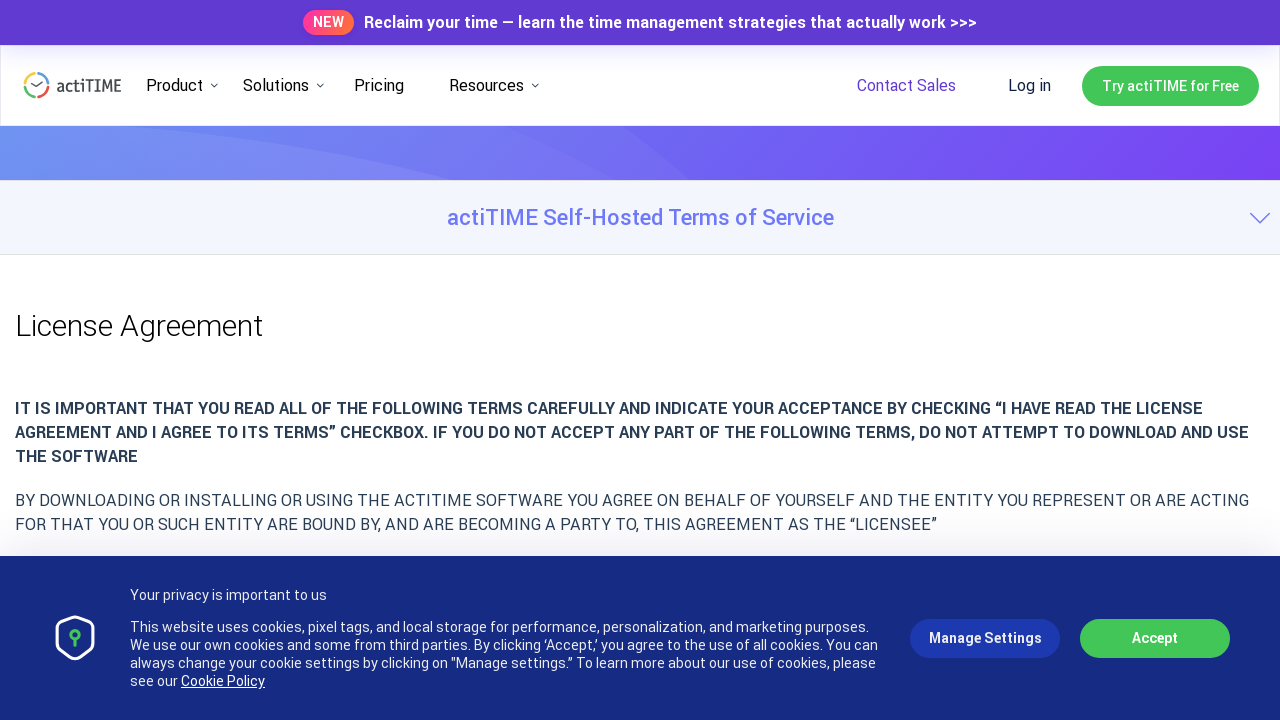

Waited 1 second after scrolling down (iteration 1/11)
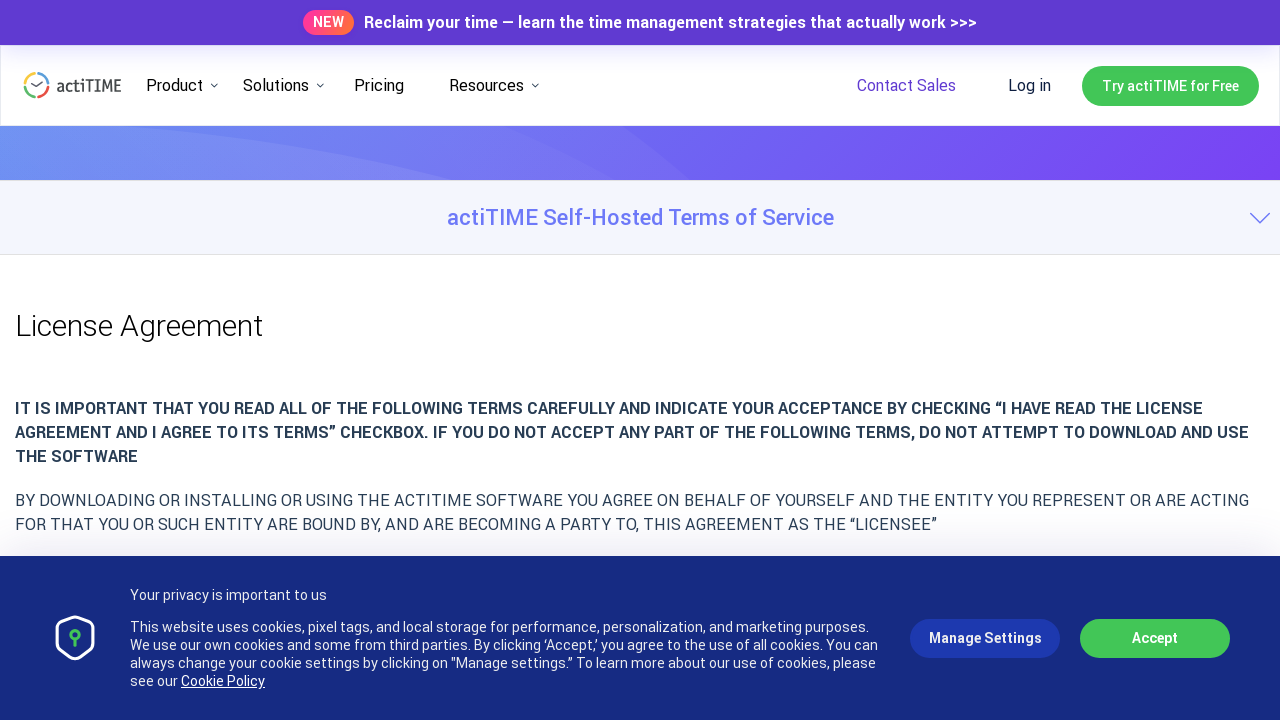

Scrolled down 200px using JavaScript (iteration 2/11)
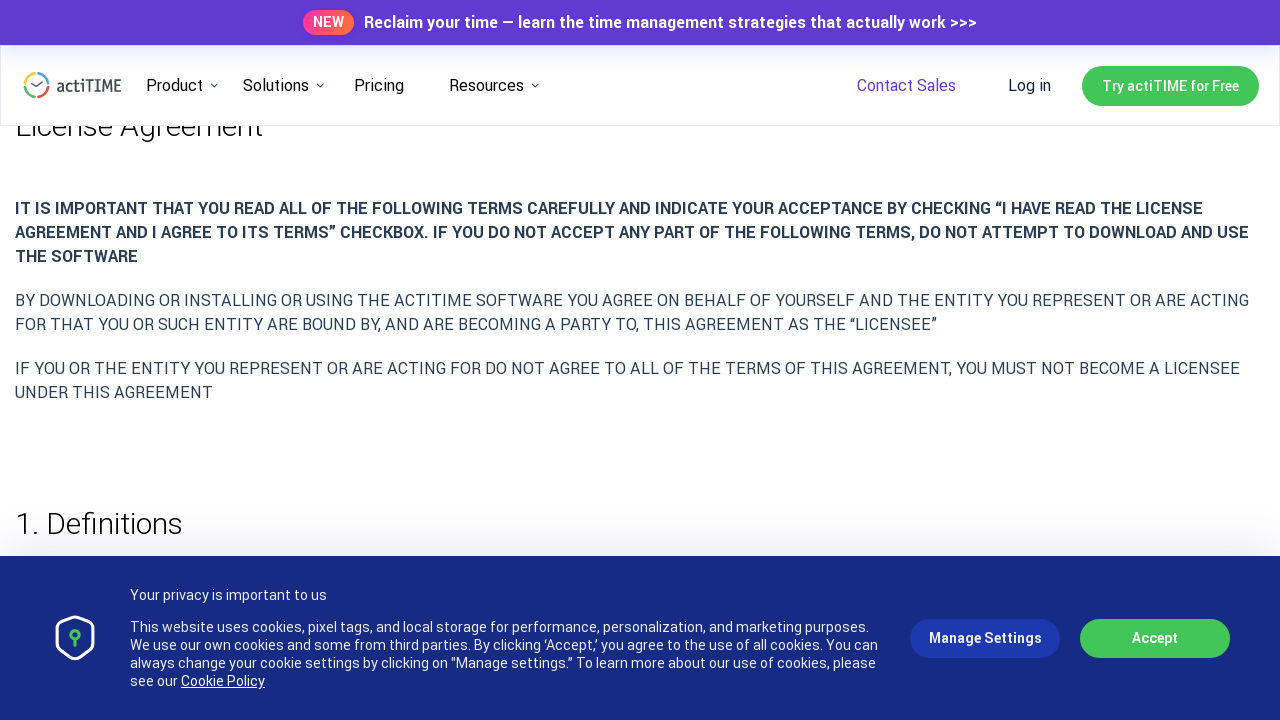

Waited 1 second after scrolling down (iteration 2/11)
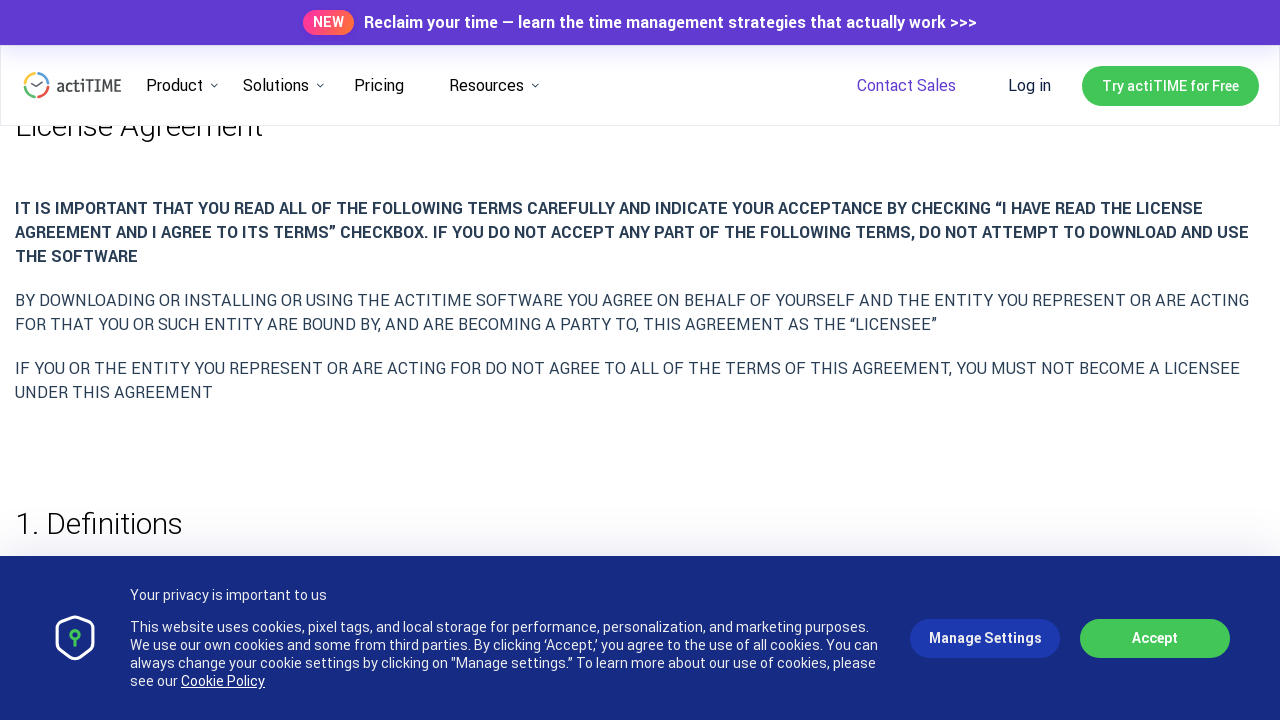

Scrolled down 200px using JavaScript (iteration 3/11)
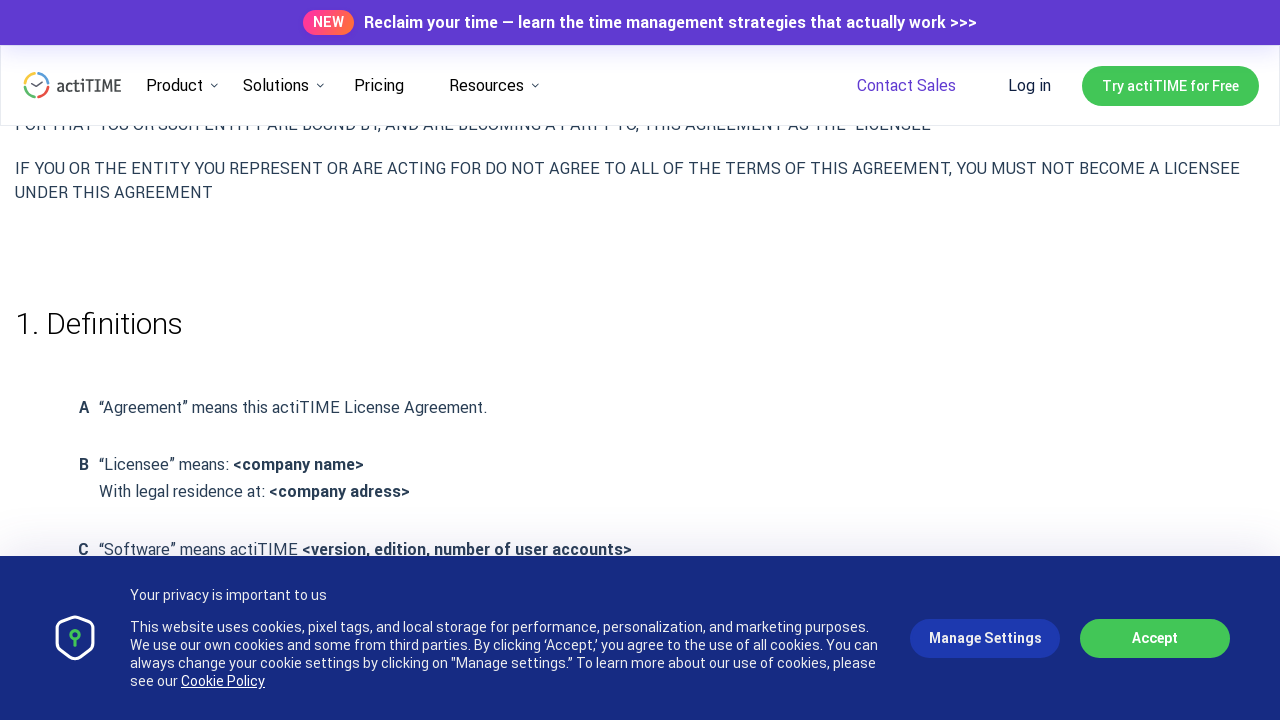

Waited 1 second after scrolling down (iteration 3/11)
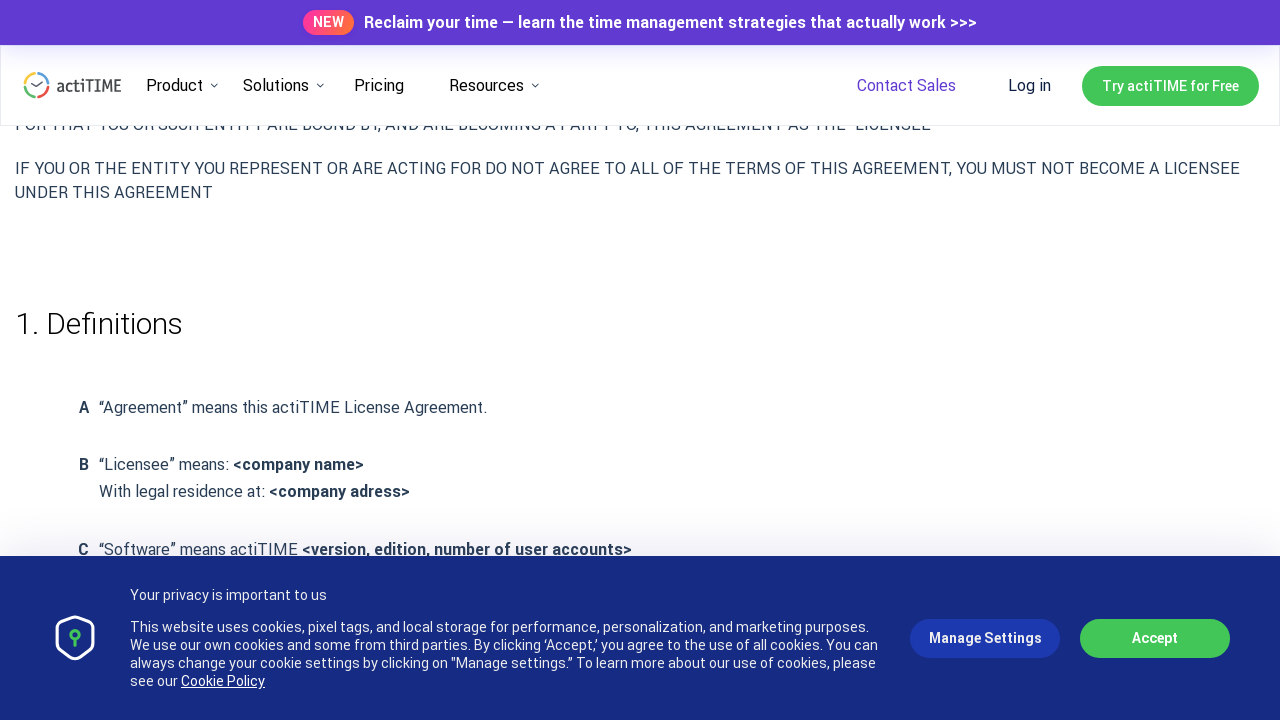

Scrolled down 200px using JavaScript (iteration 4/11)
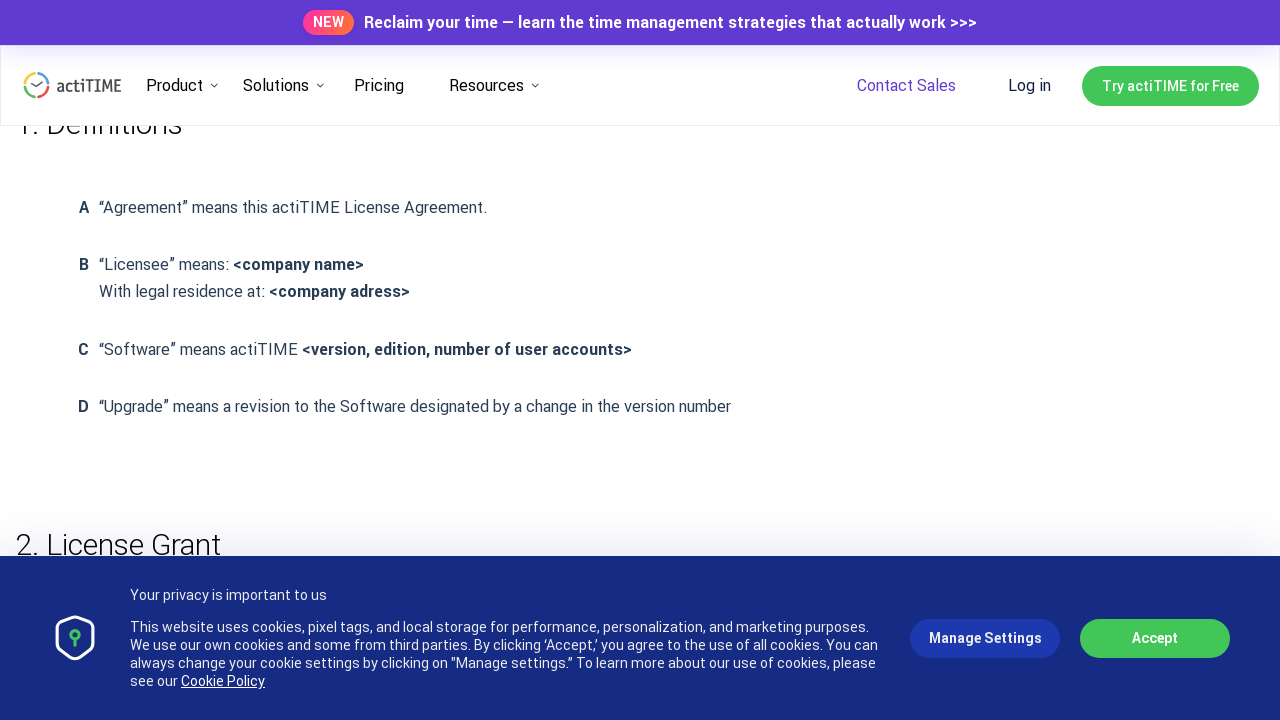

Waited 1 second after scrolling down (iteration 4/11)
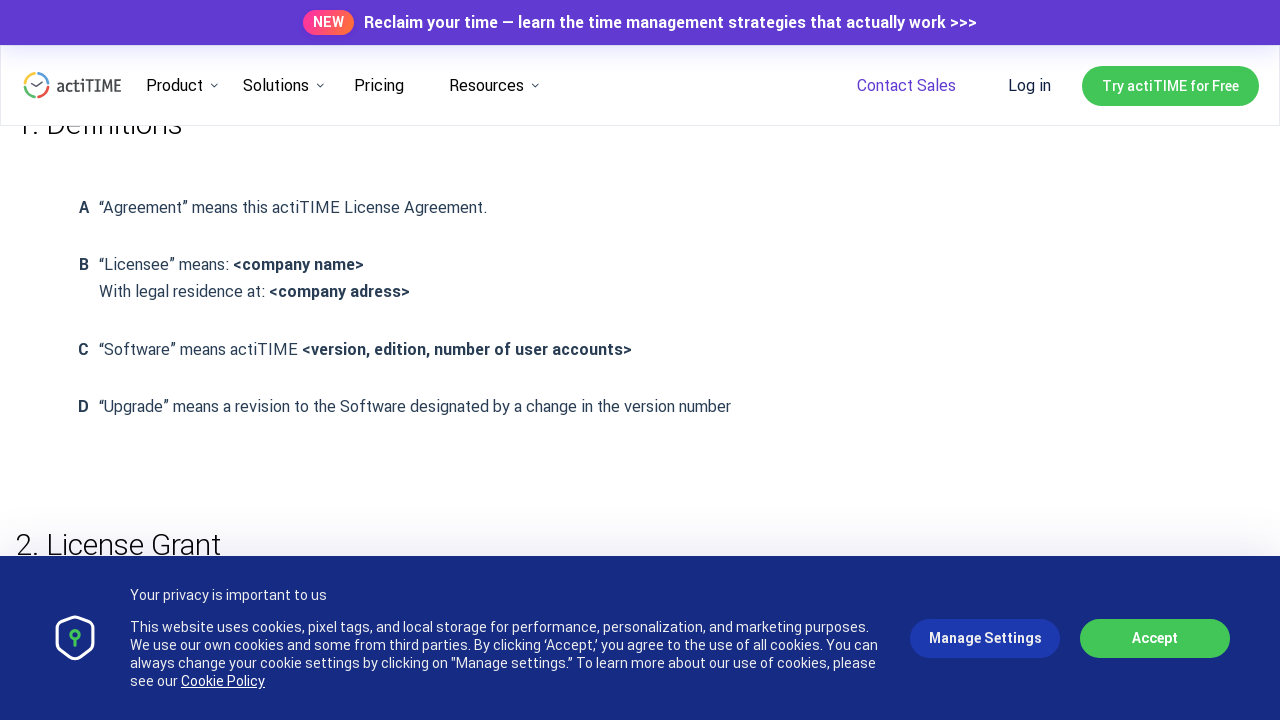

Scrolled down 200px using JavaScript (iteration 5/11)
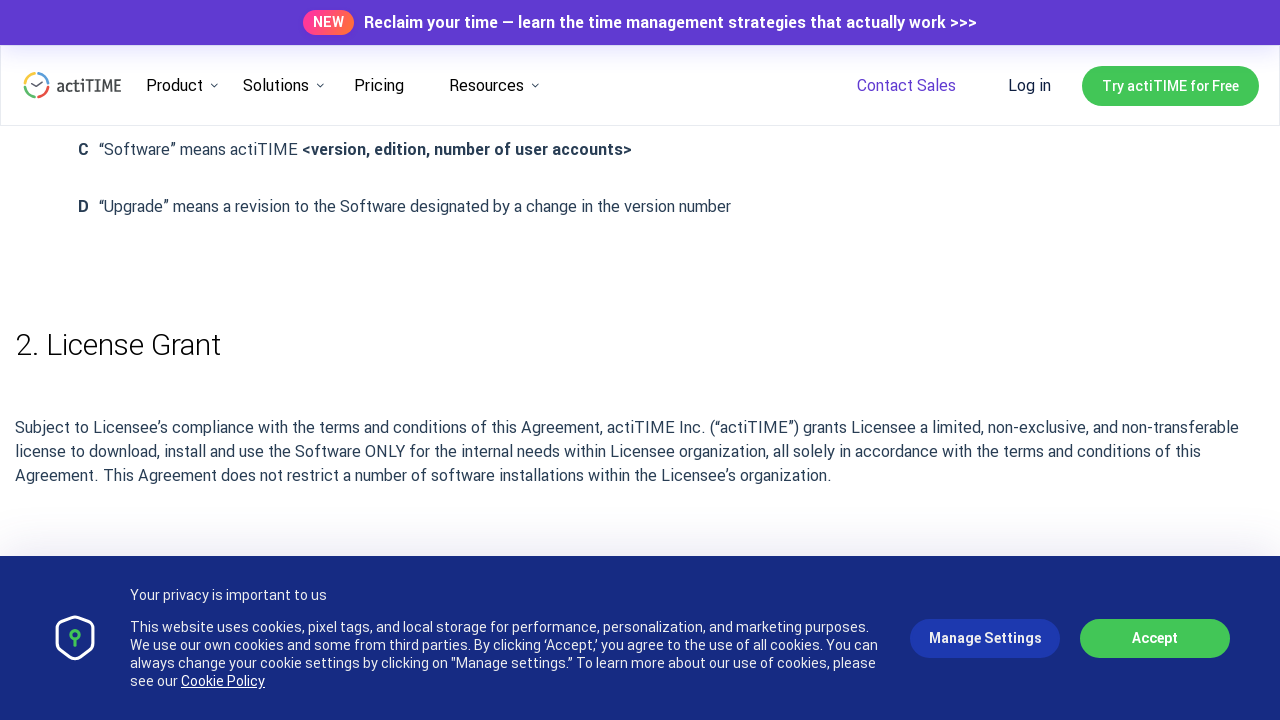

Waited 1 second after scrolling down (iteration 5/11)
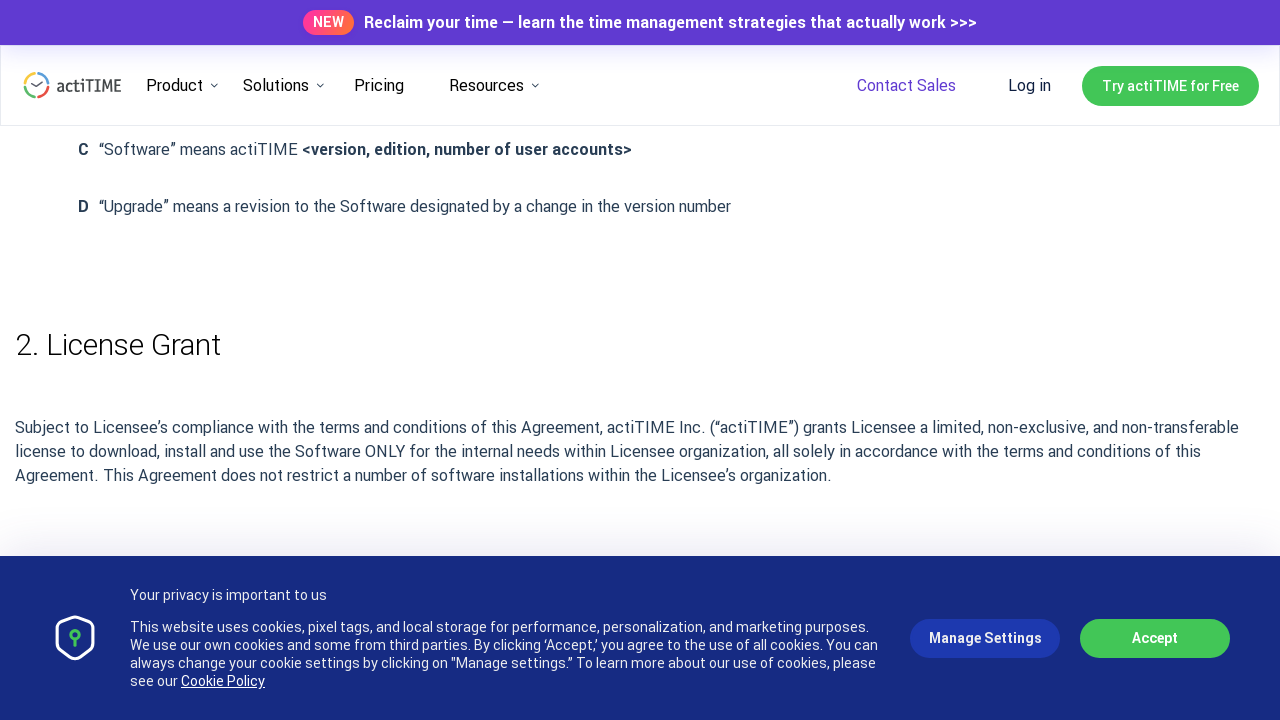

Scrolled down 200px using JavaScript (iteration 6/11)
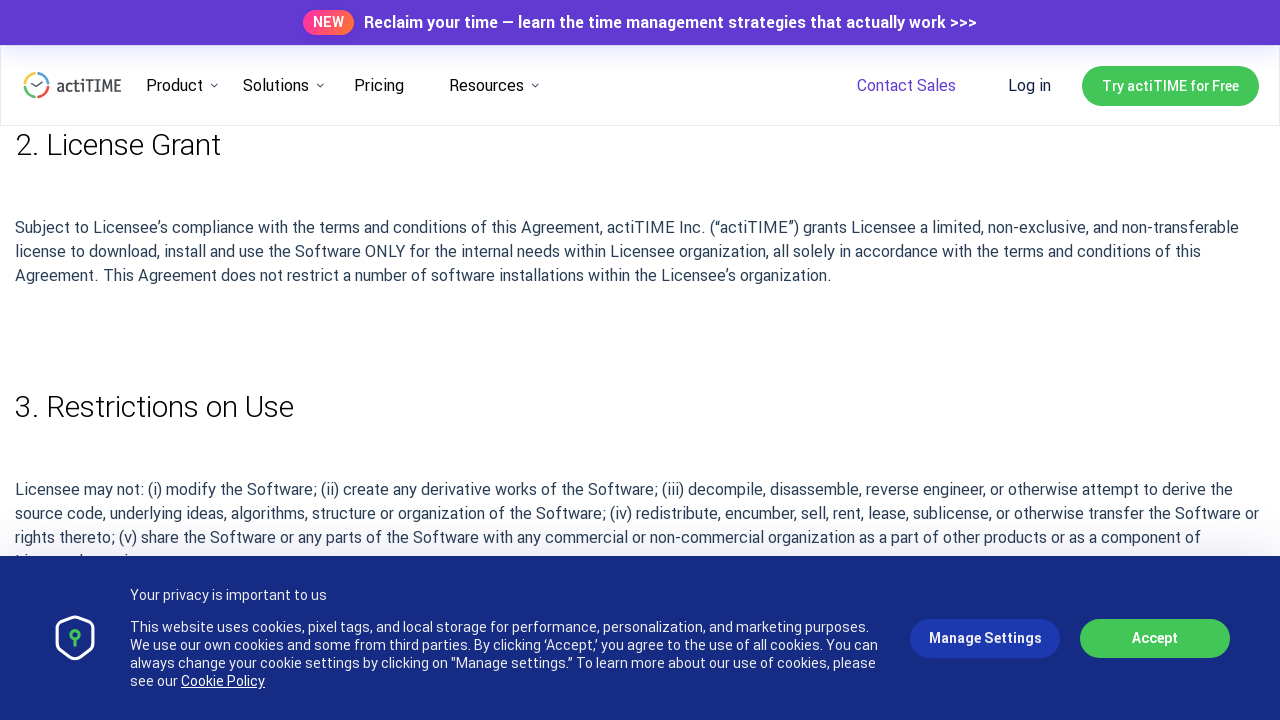

Waited 1 second after scrolling down (iteration 6/11)
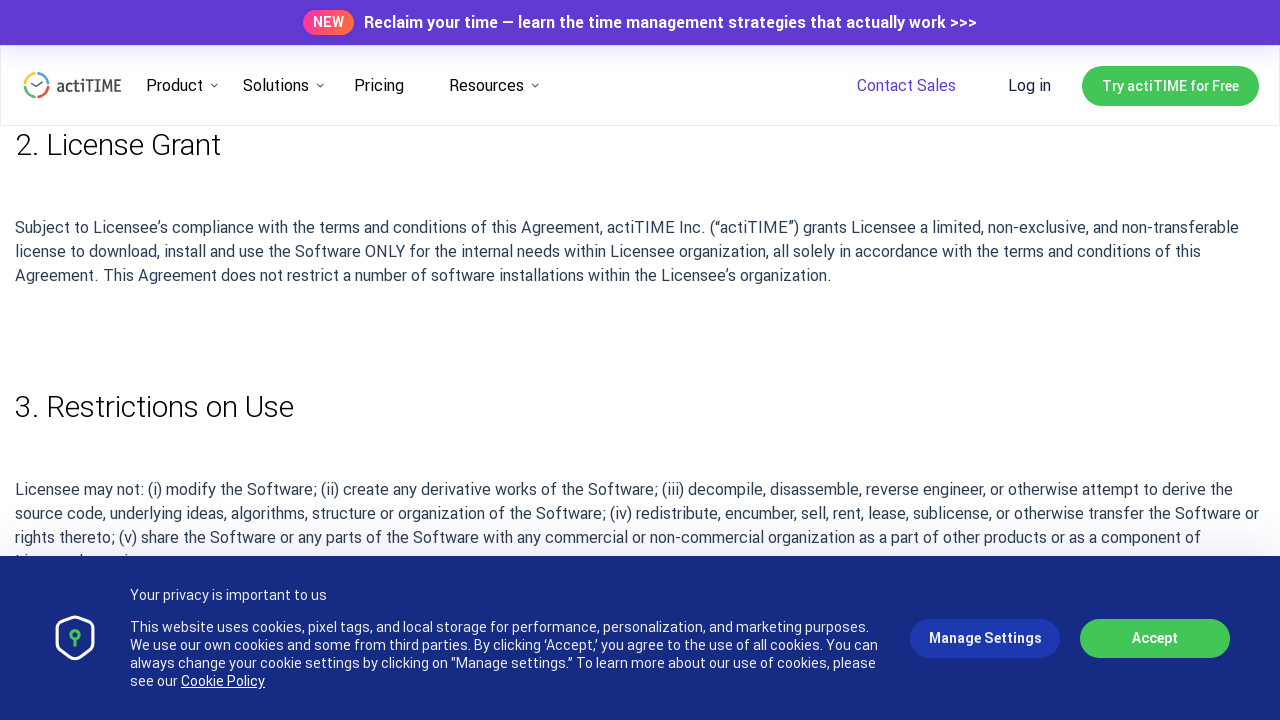

Scrolled down 200px using JavaScript (iteration 7/11)
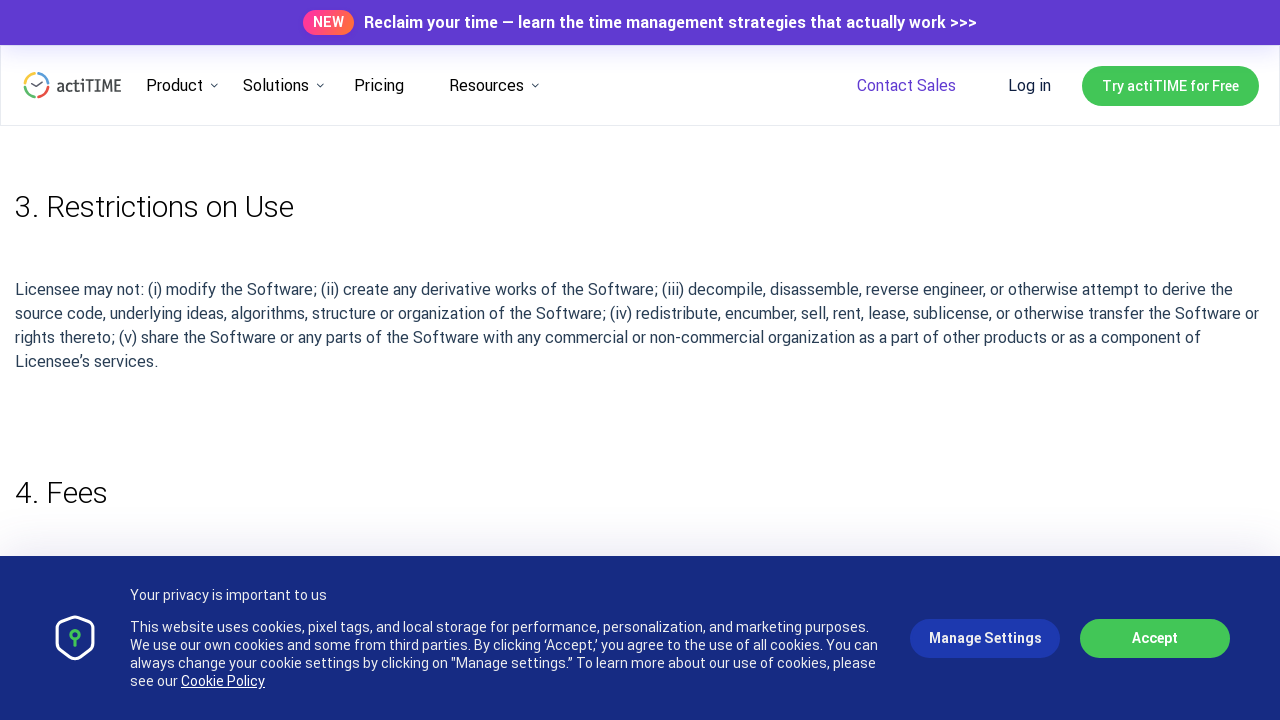

Waited 1 second after scrolling down (iteration 7/11)
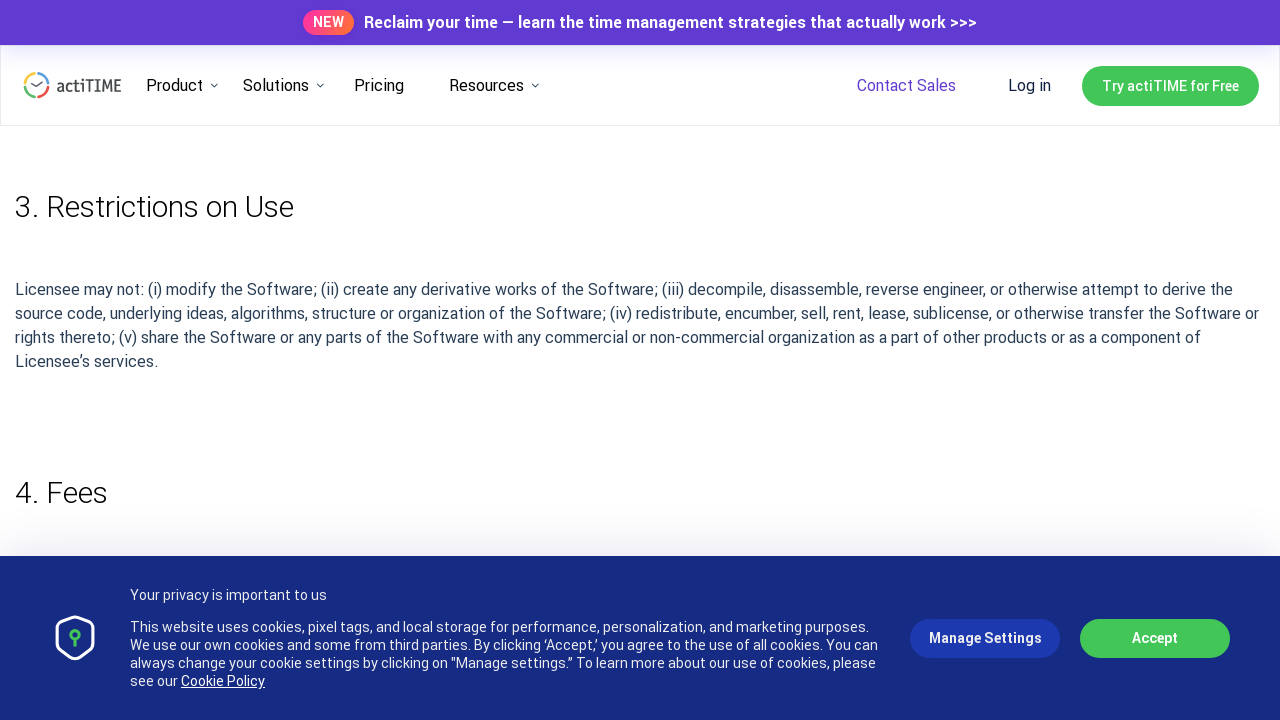

Scrolled down 200px using JavaScript (iteration 8/11)
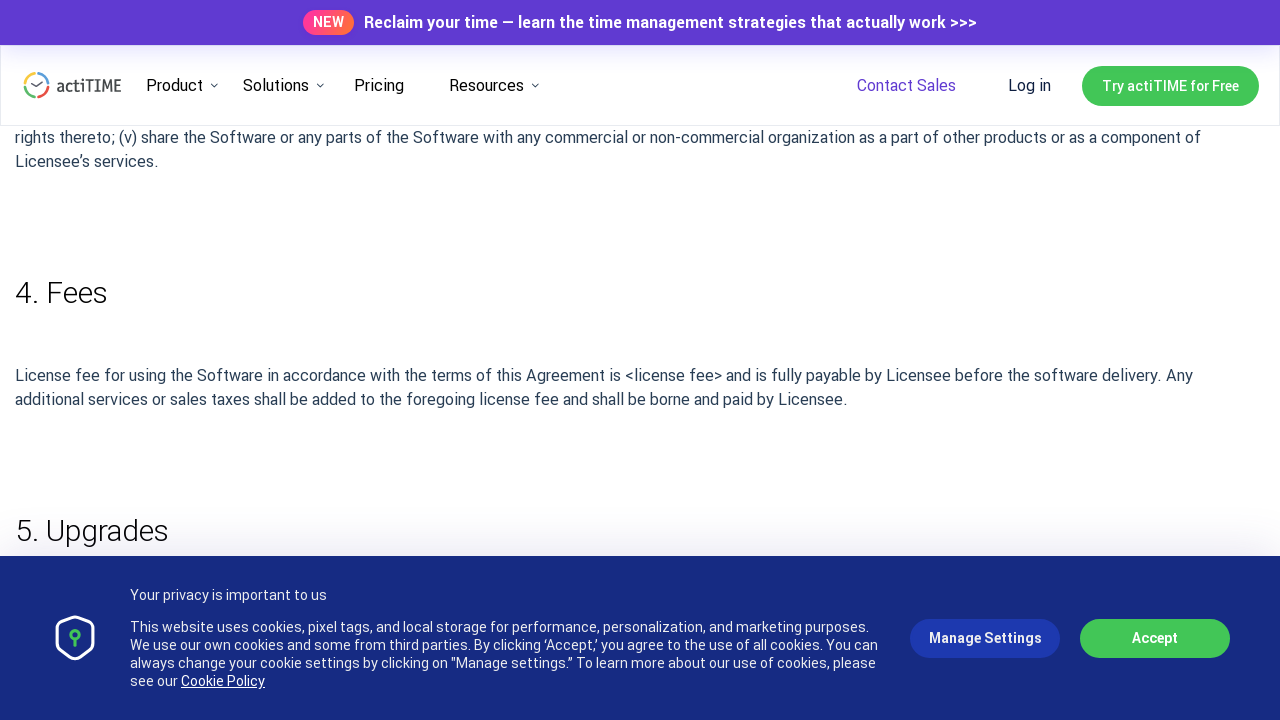

Waited 1 second after scrolling down (iteration 8/11)
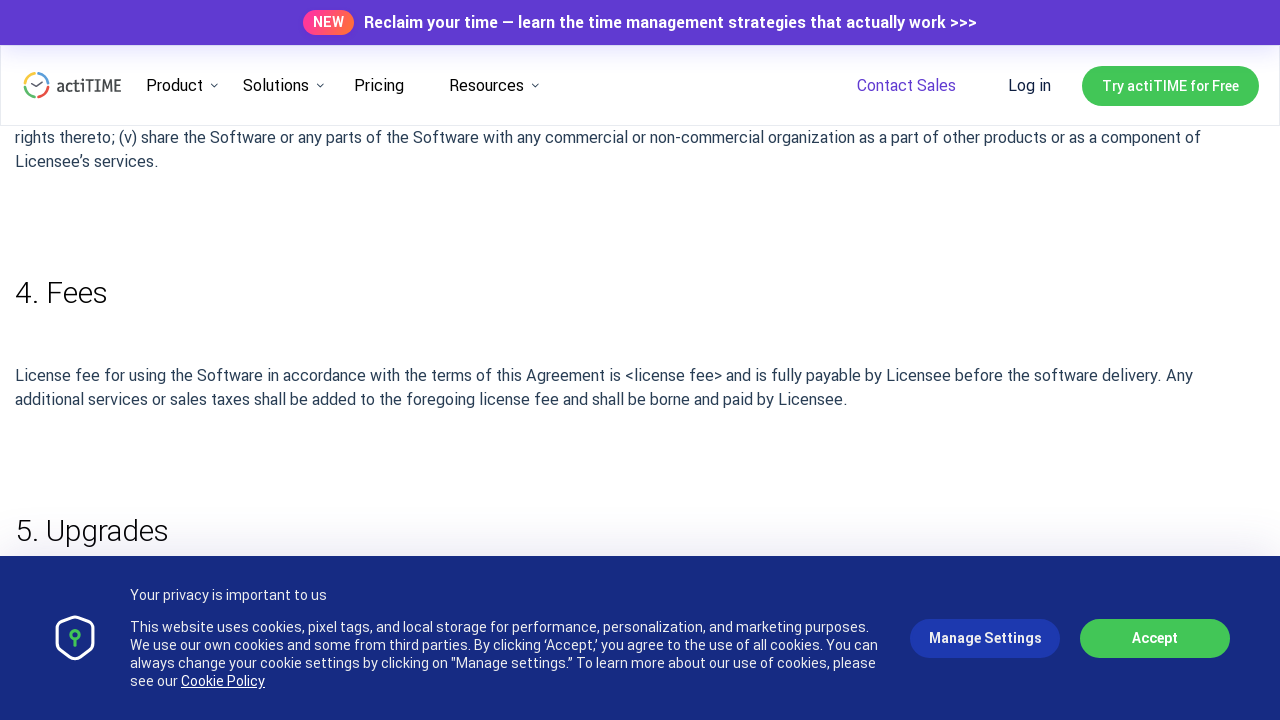

Scrolled down 200px using JavaScript (iteration 9/11)
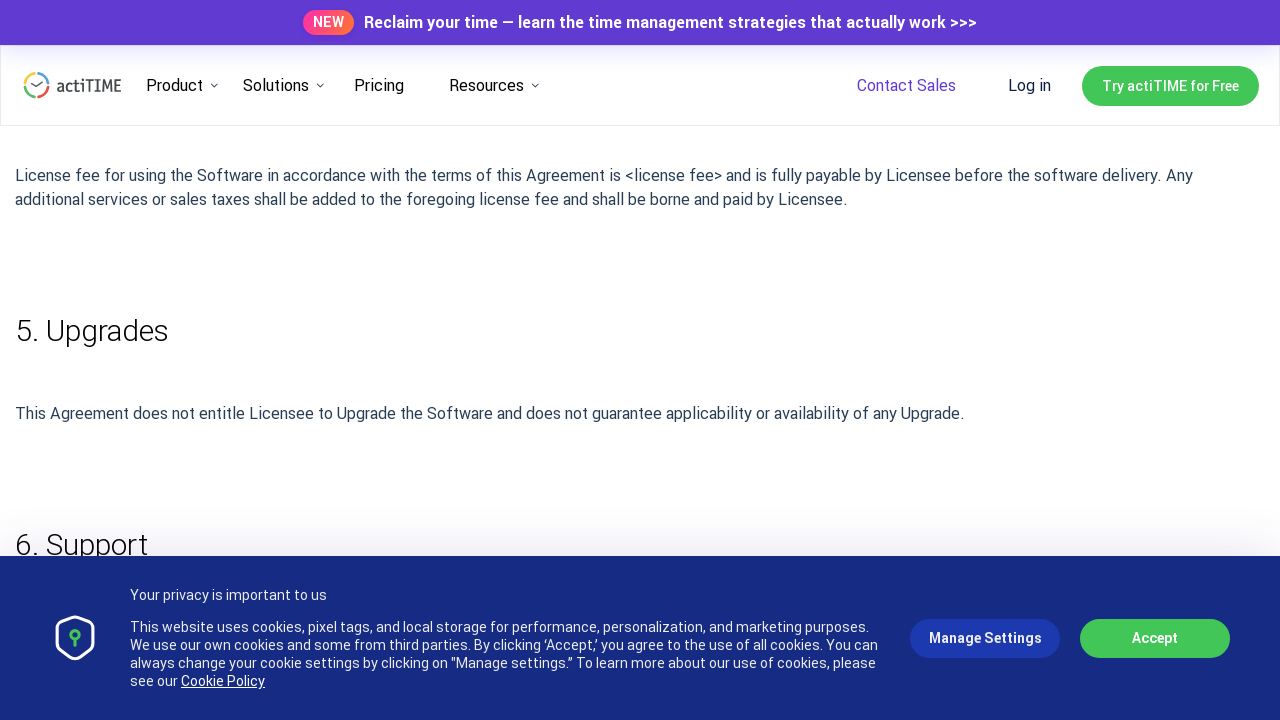

Waited 1 second after scrolling down (iteration 9/11)
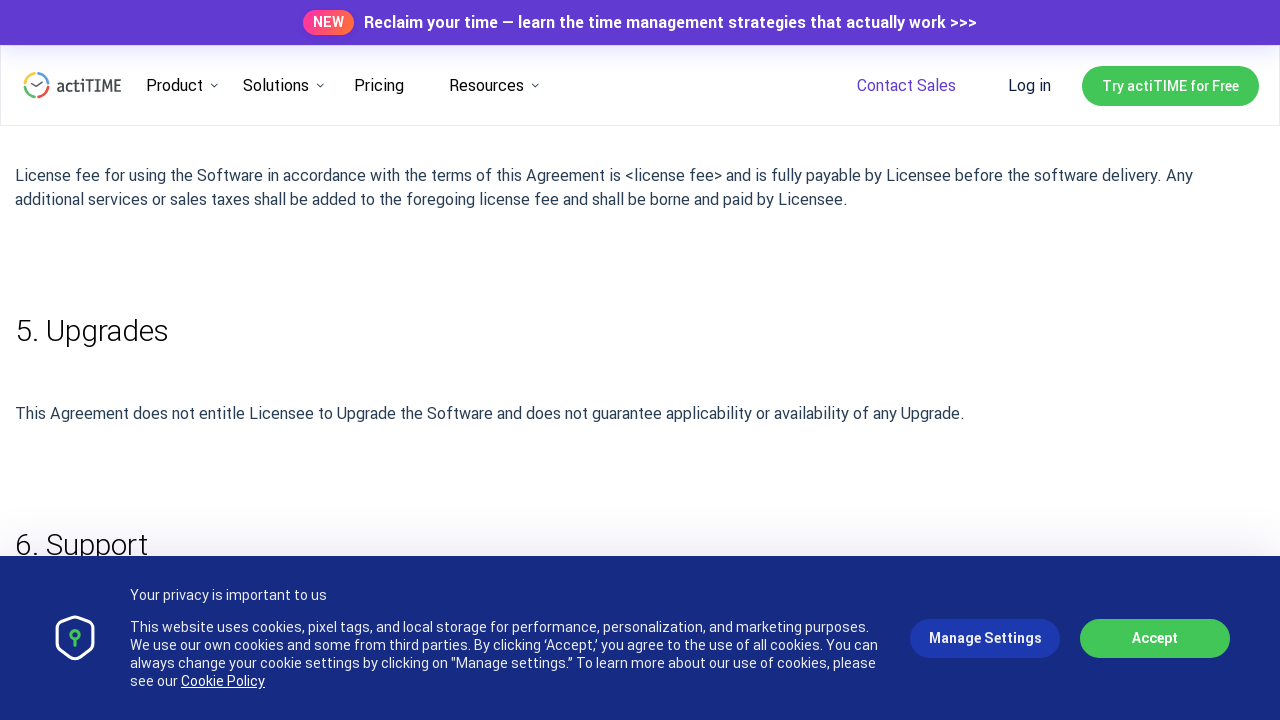

Scrolled down 200px using JavaScript (iteration 10/11)
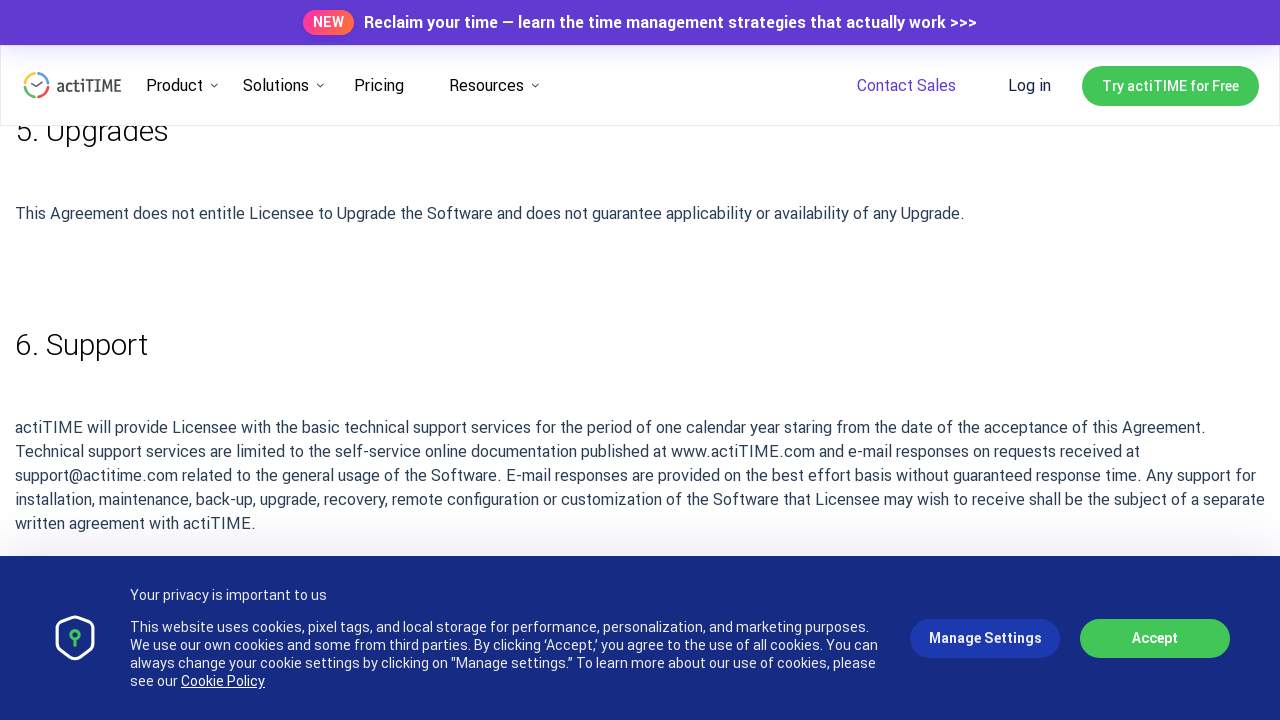

Waited 1 second after scrolling down (iteration 10/11)
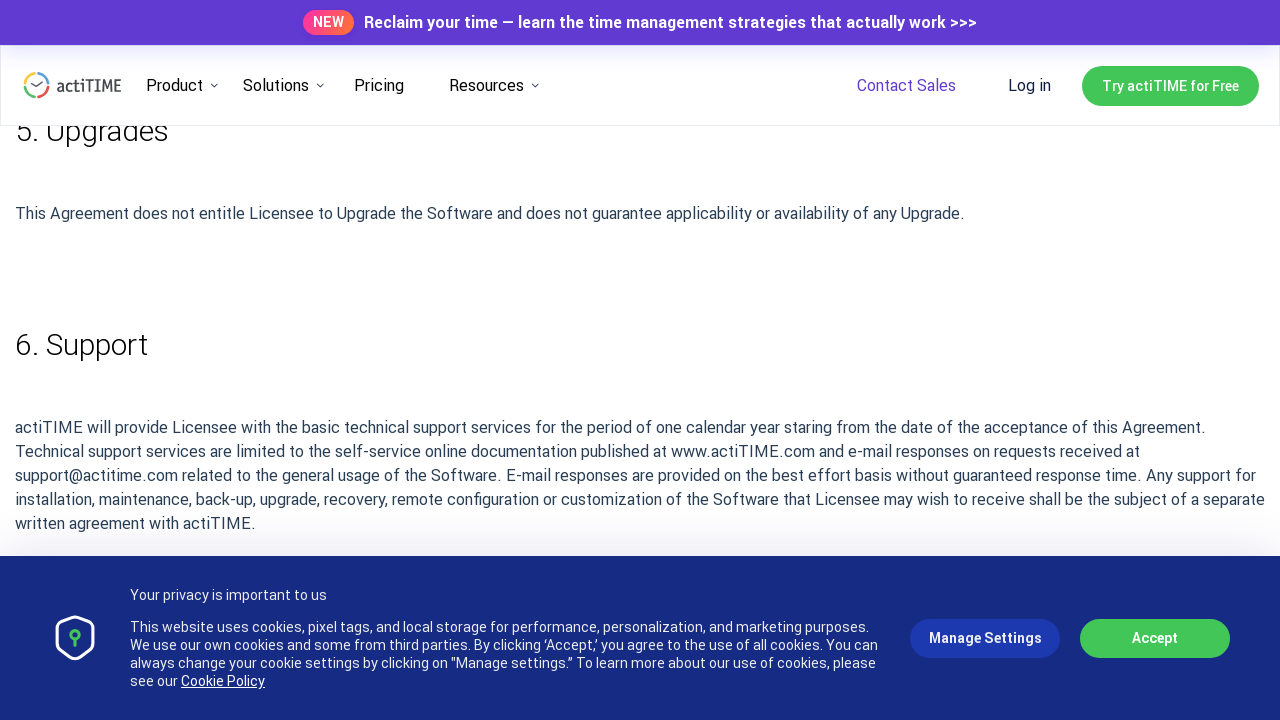

Scrolled down 200px using JavaScript (iteration 11/11)
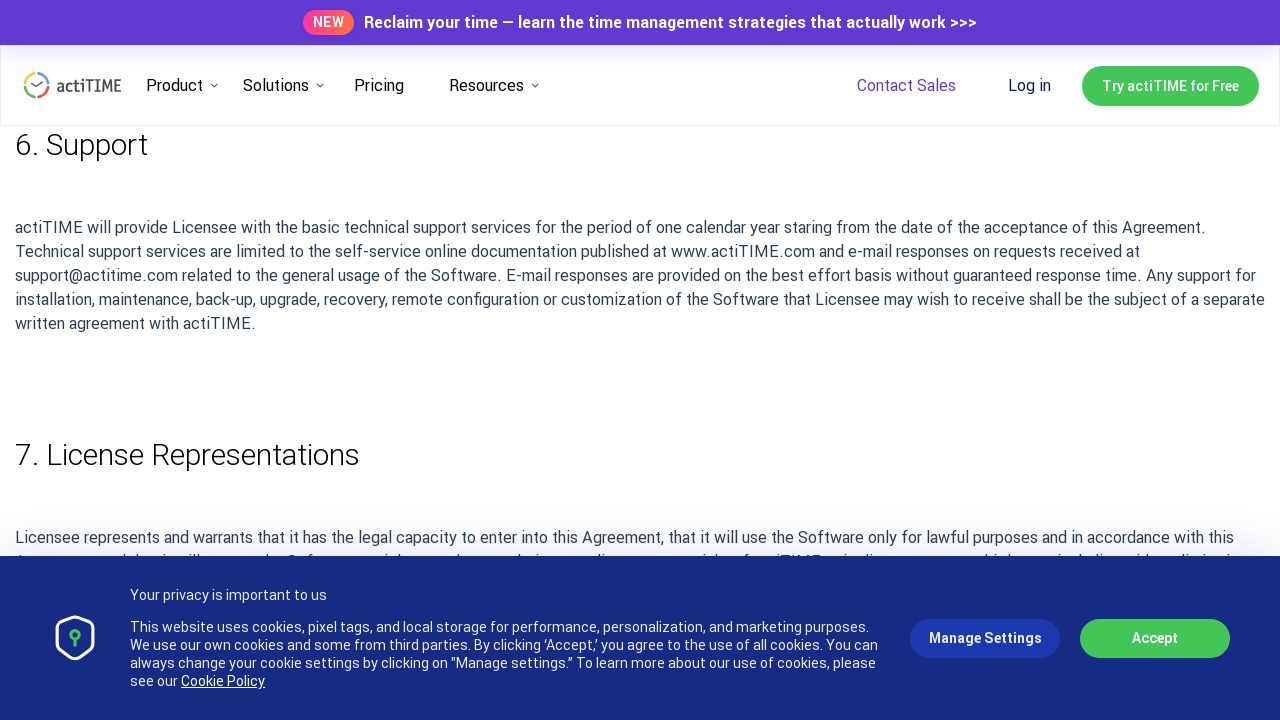

Waited 1 second after scrolling down (iteration 11/11)
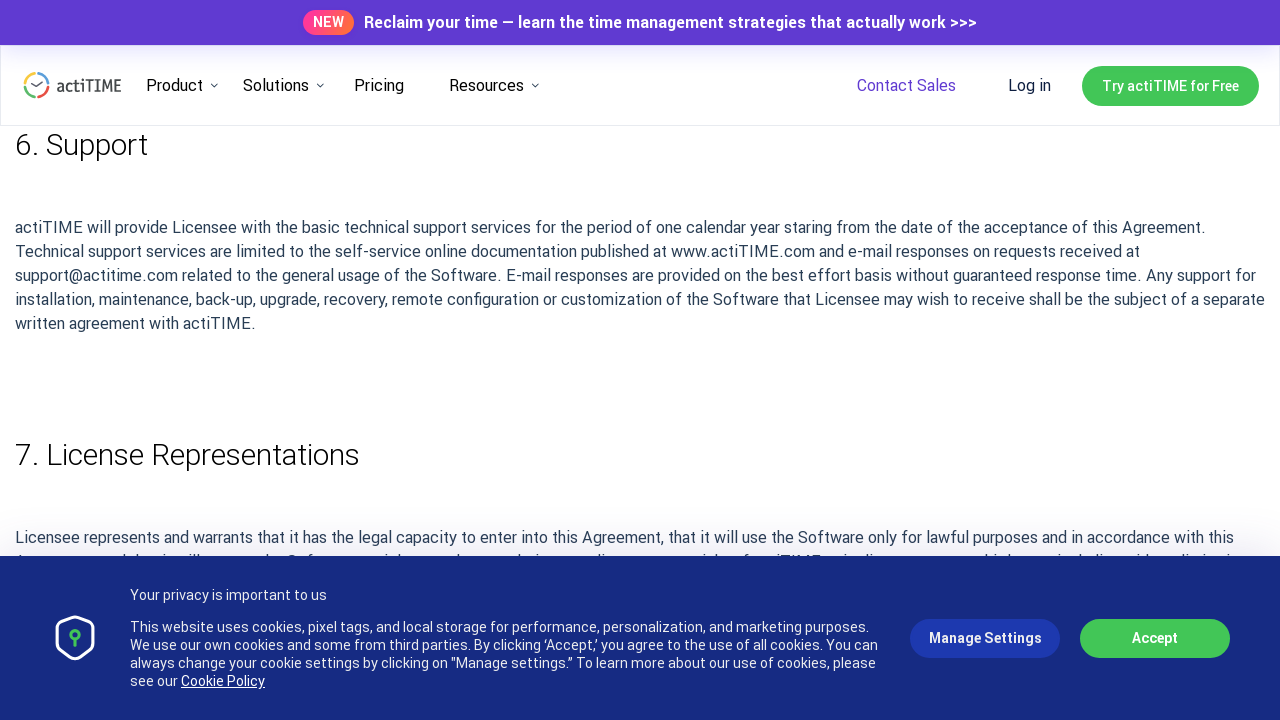

Scrolled up 200px using JavaScript (iteration 1/11)
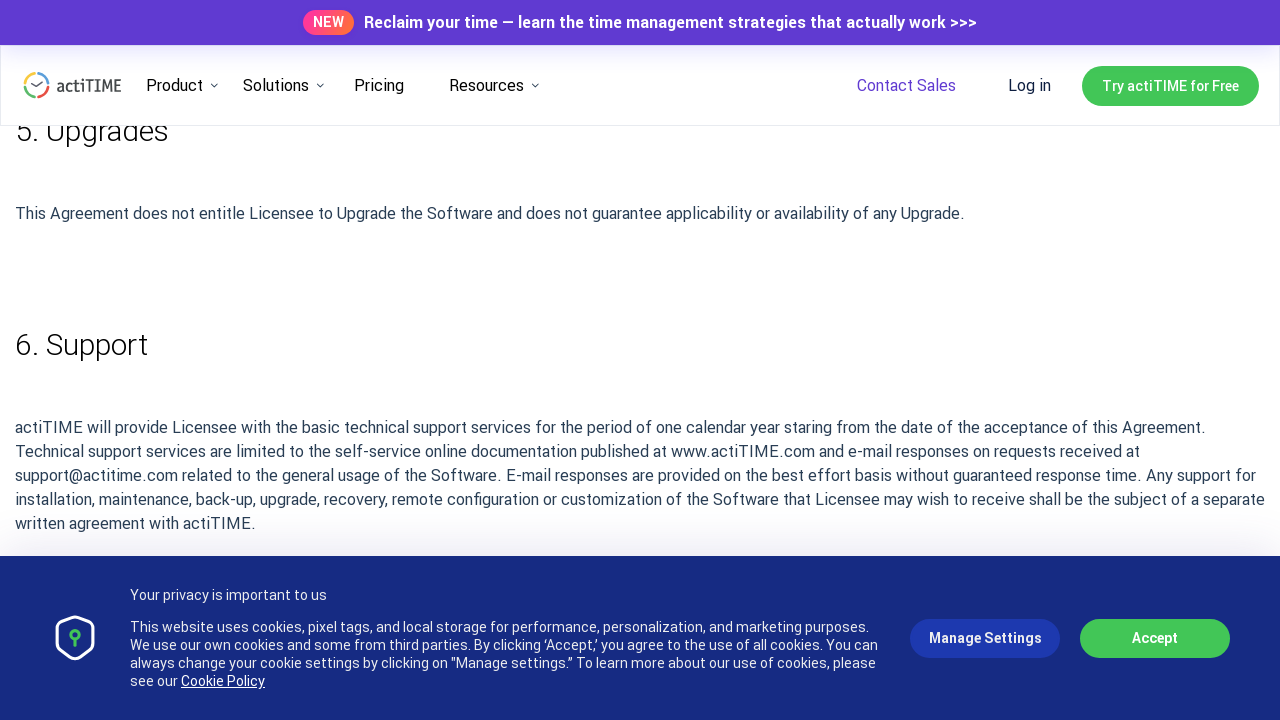

Waited 1 second after scrolling up (iteration 1/11)
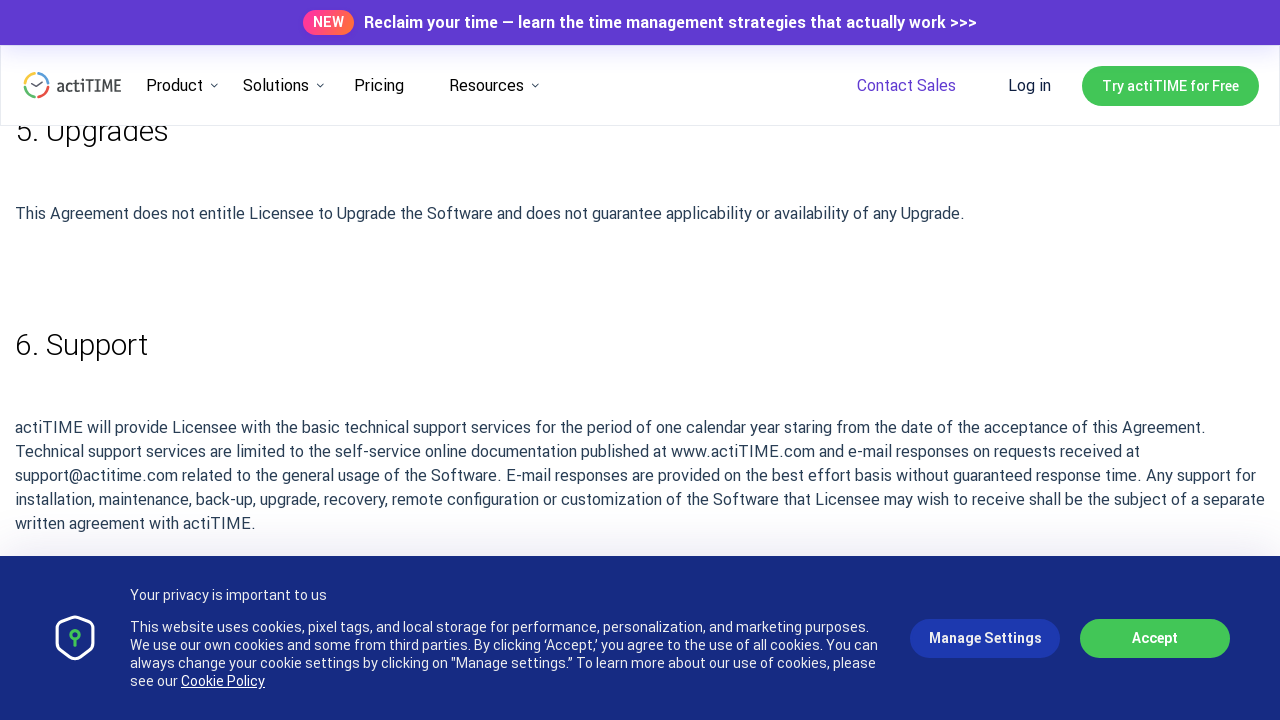

Scrolled up 200px using JavaScript (iteration 2/11)
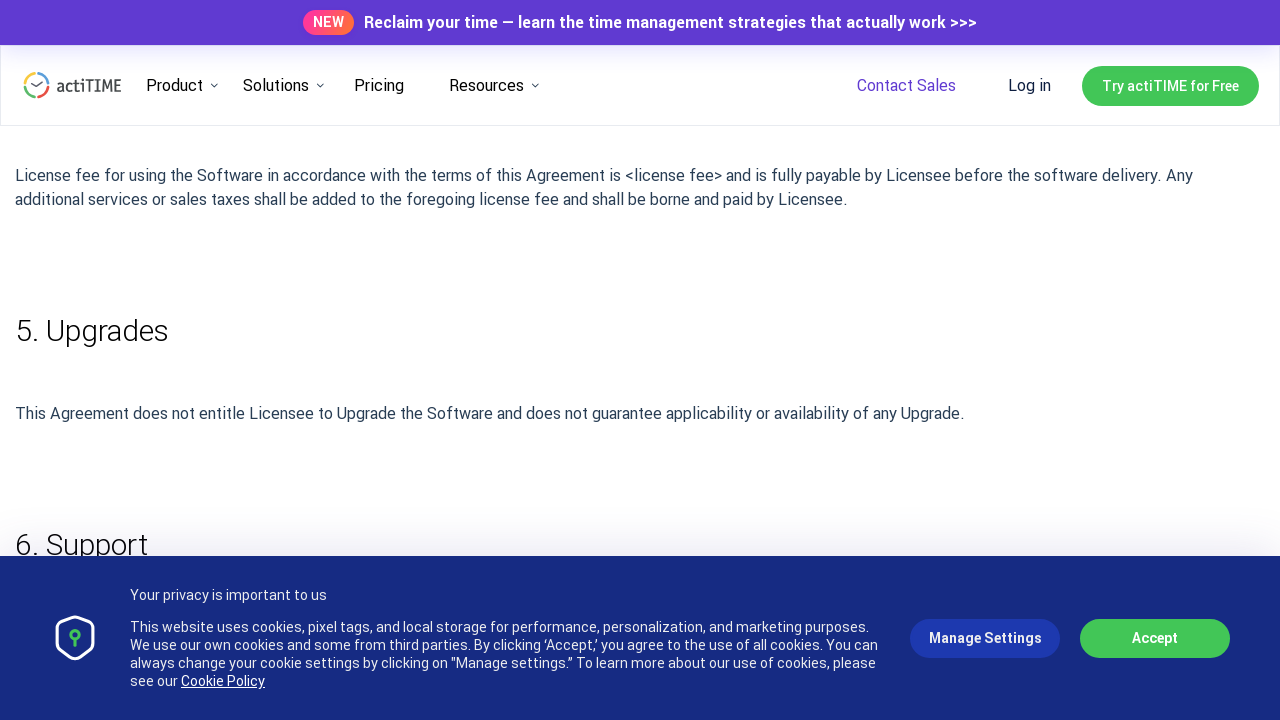

Waited 1 second after scrolling up (iteration 2/11)
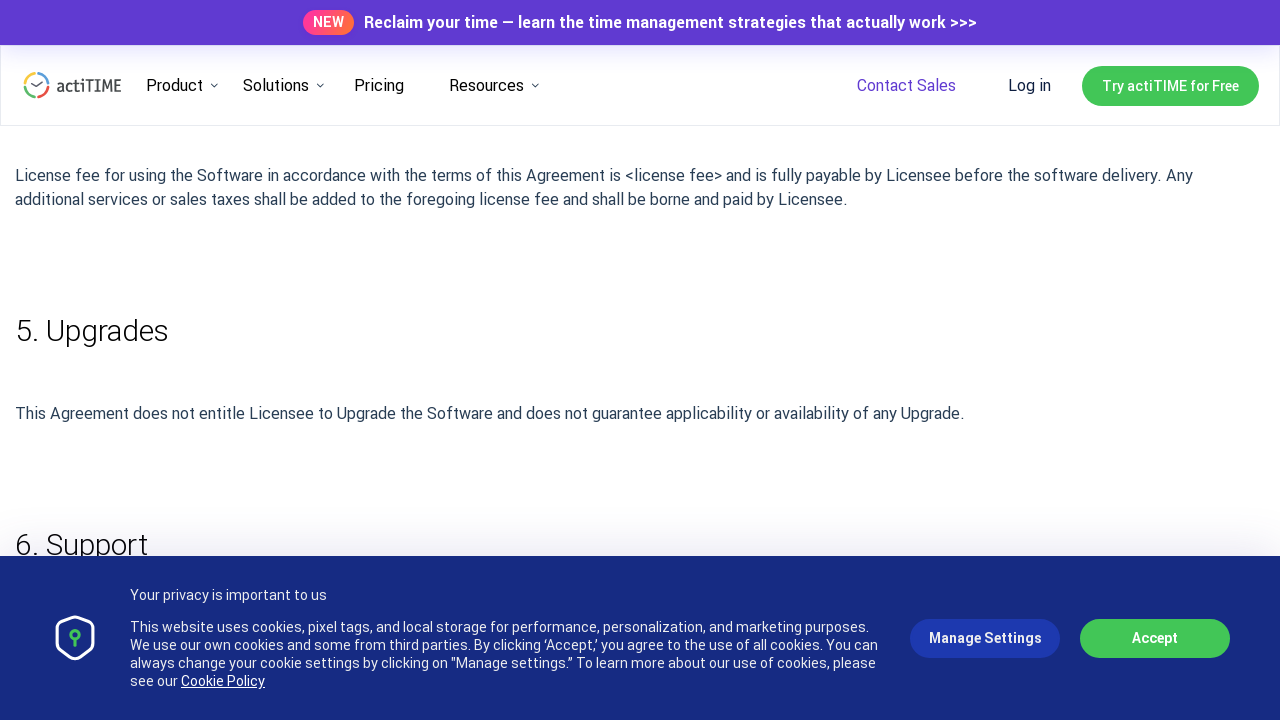

Scrolled up 200px using JavaScript (iteration 3/11)
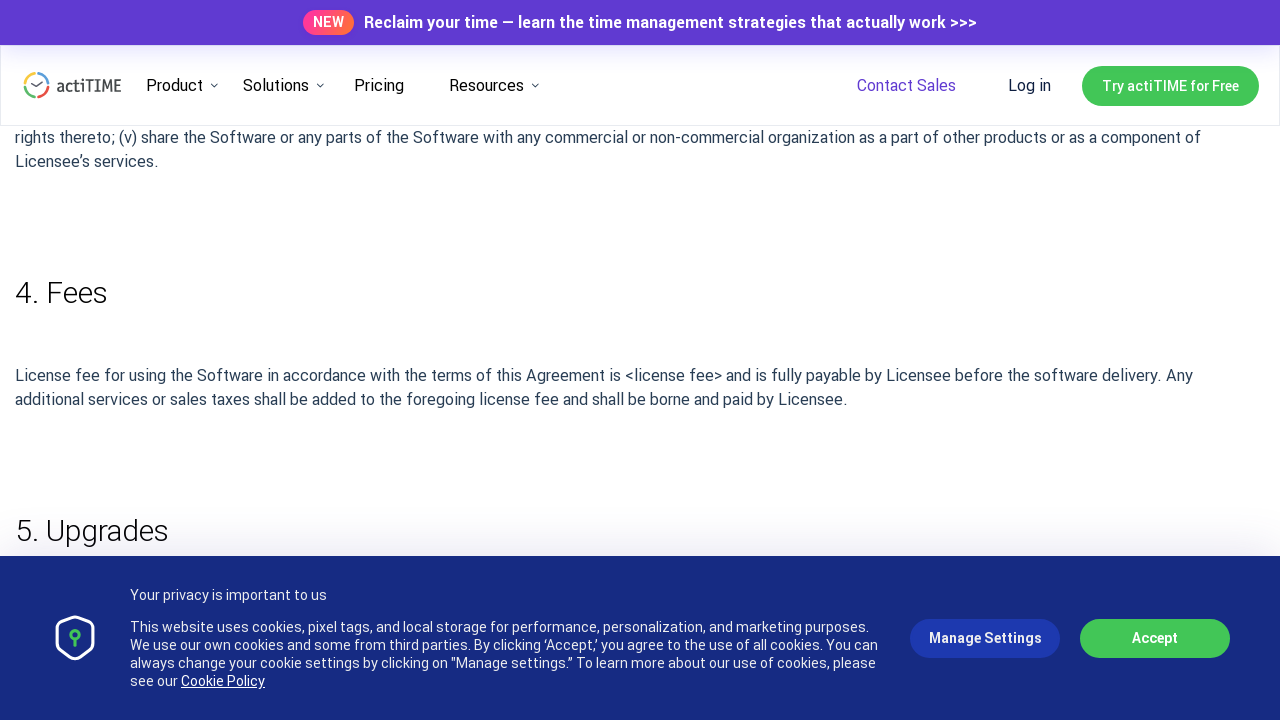

Waited 1 second after scrolling up (iteration 3/11)
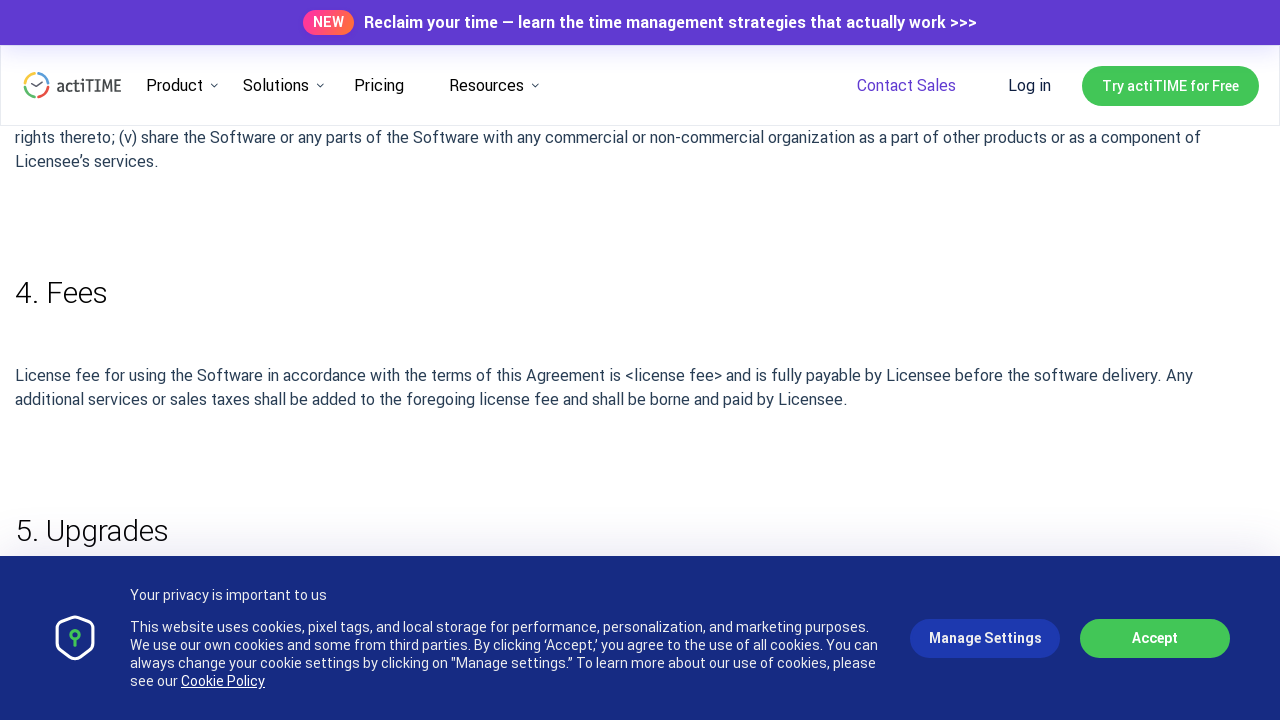

Scrolled up 200px using JavaScript (iteration 4/11)
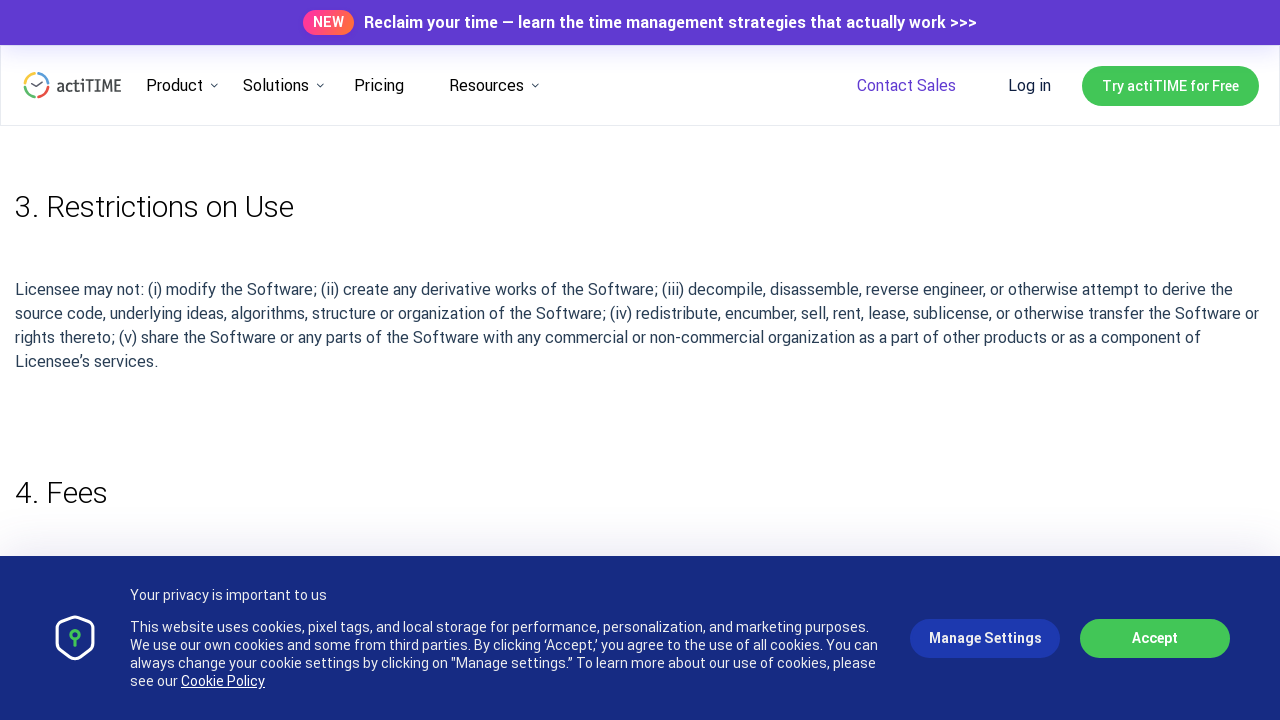

Waited 1 second after scrolling up (iteration 4/11)
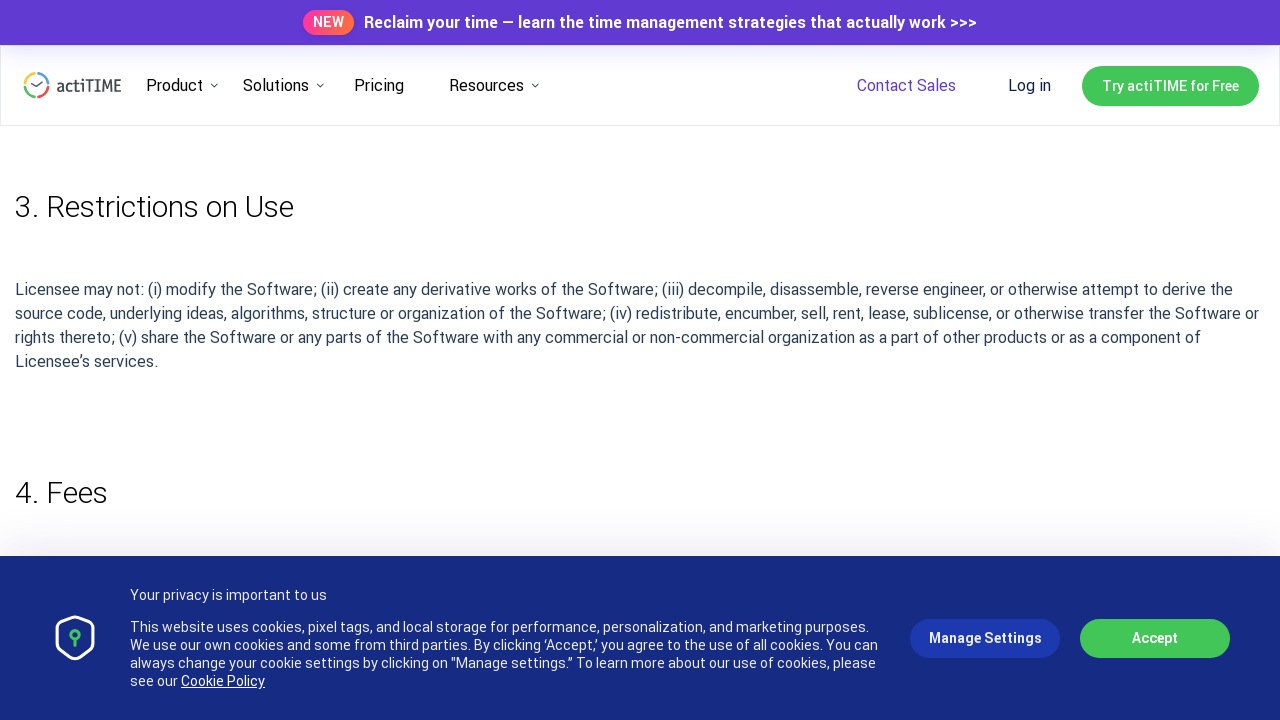

Scrolled up 200px using JavaScript (iteration 5/11)
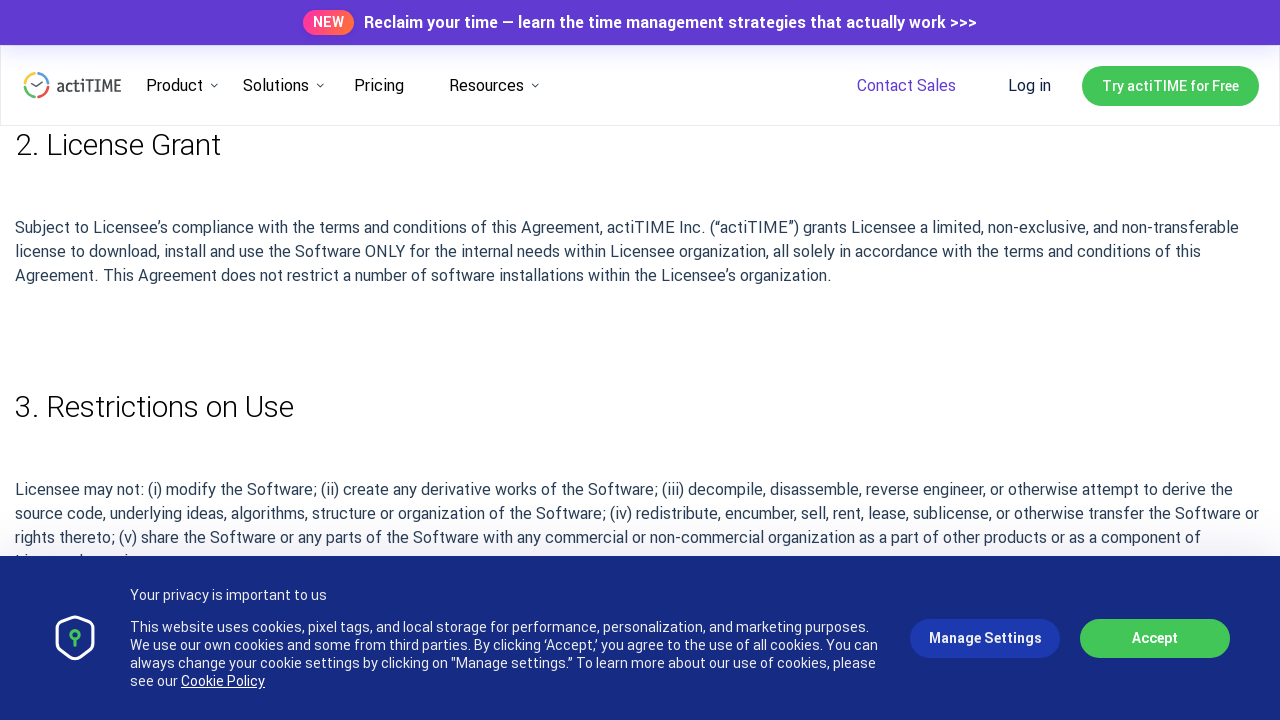

Waited 1 second after scrolling up (iteration 5/11)
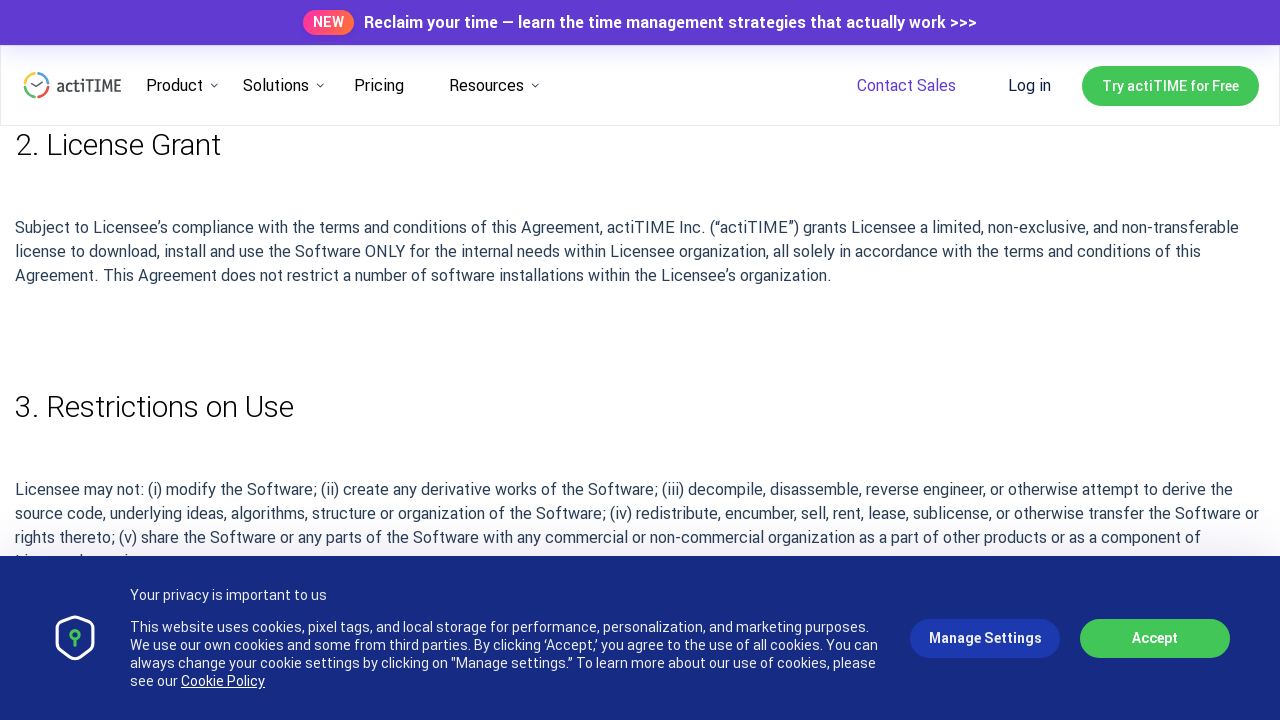

Scrolled up 200px using JavaScript (iteration 6/11)
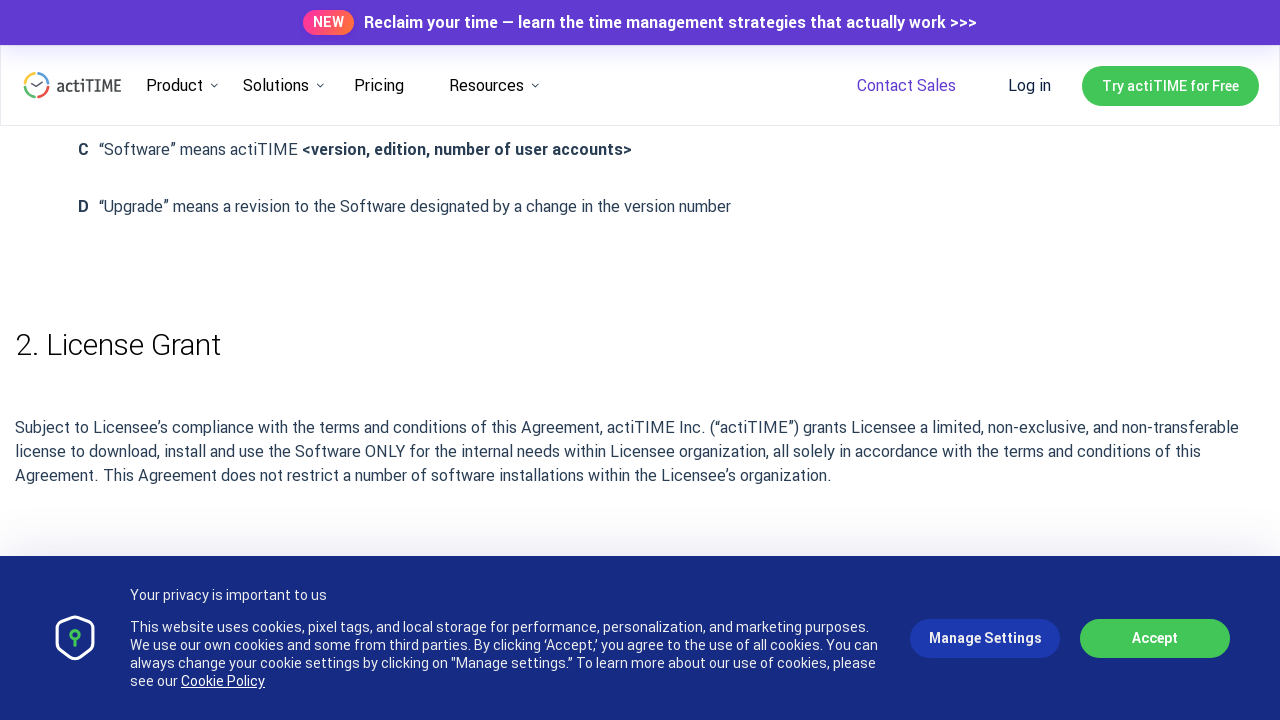

Waited 1 second after scrolling up (iteration 6/11)
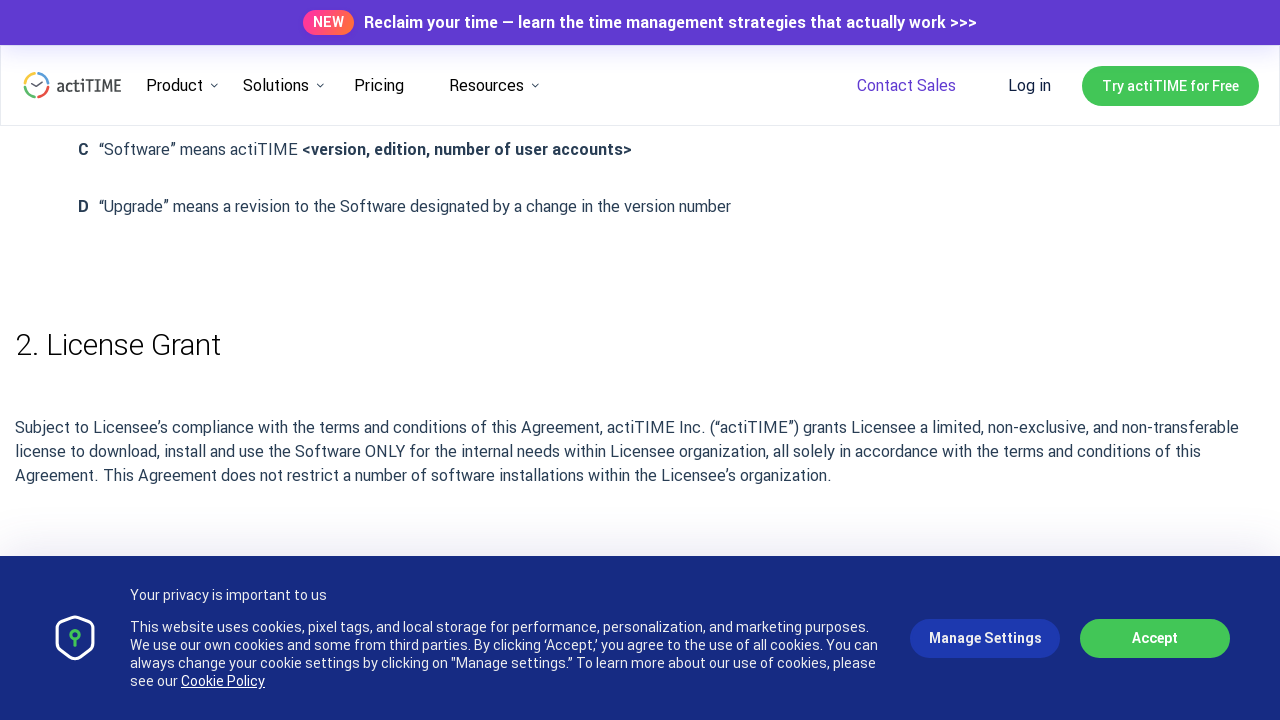

Scrolled up 200px using JavaScript (iteration 7/11)
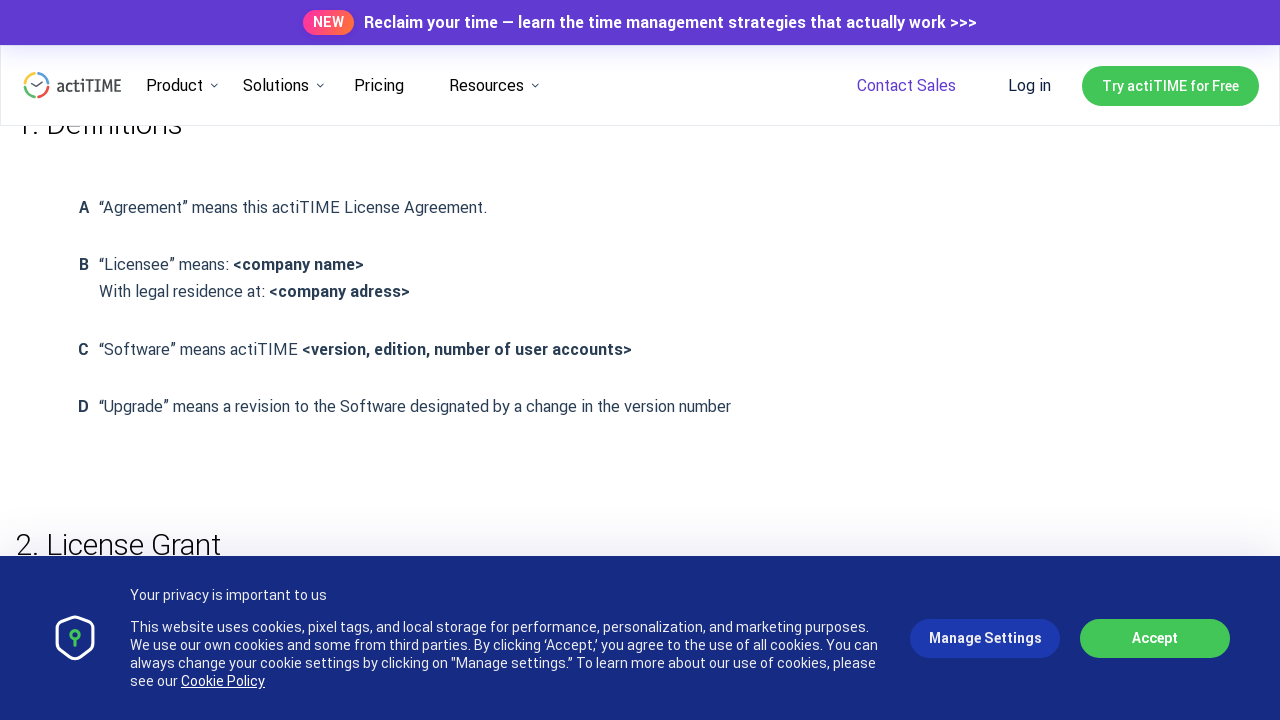

Waited 1 second after scrolling up (iteration 7/11)
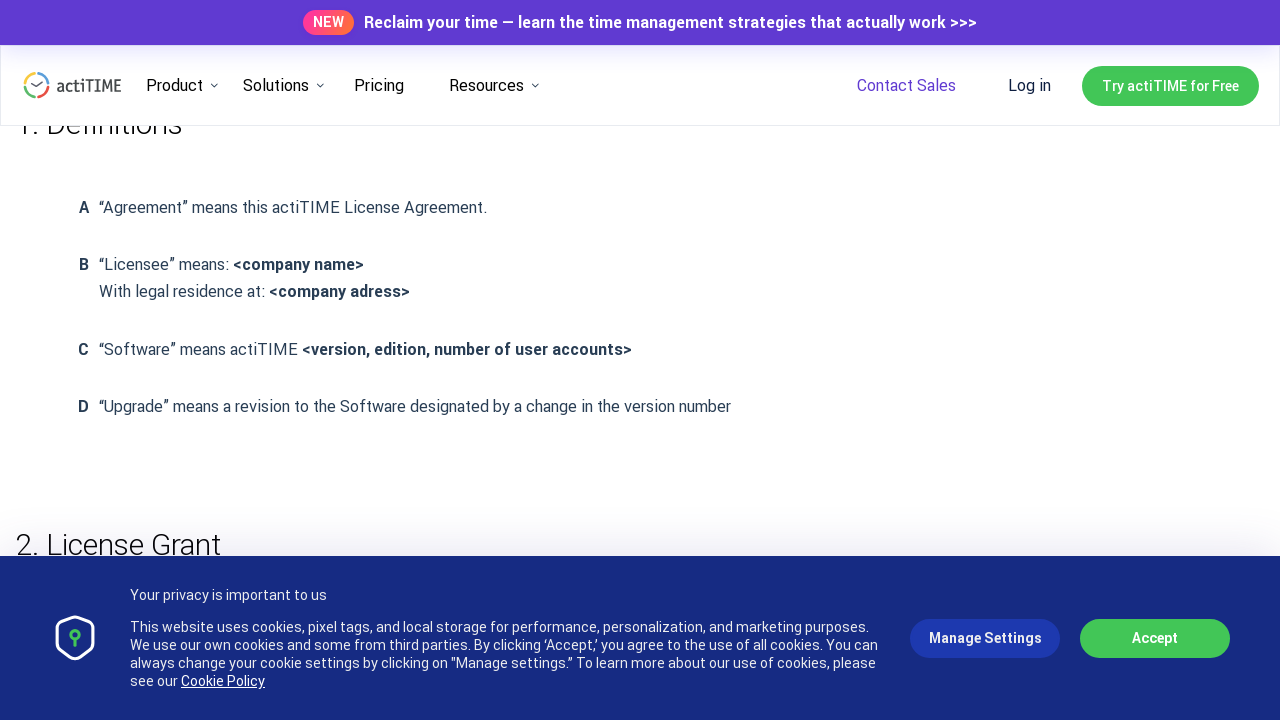

Scrolled up 200px using JavaScript (iteration 8/11)
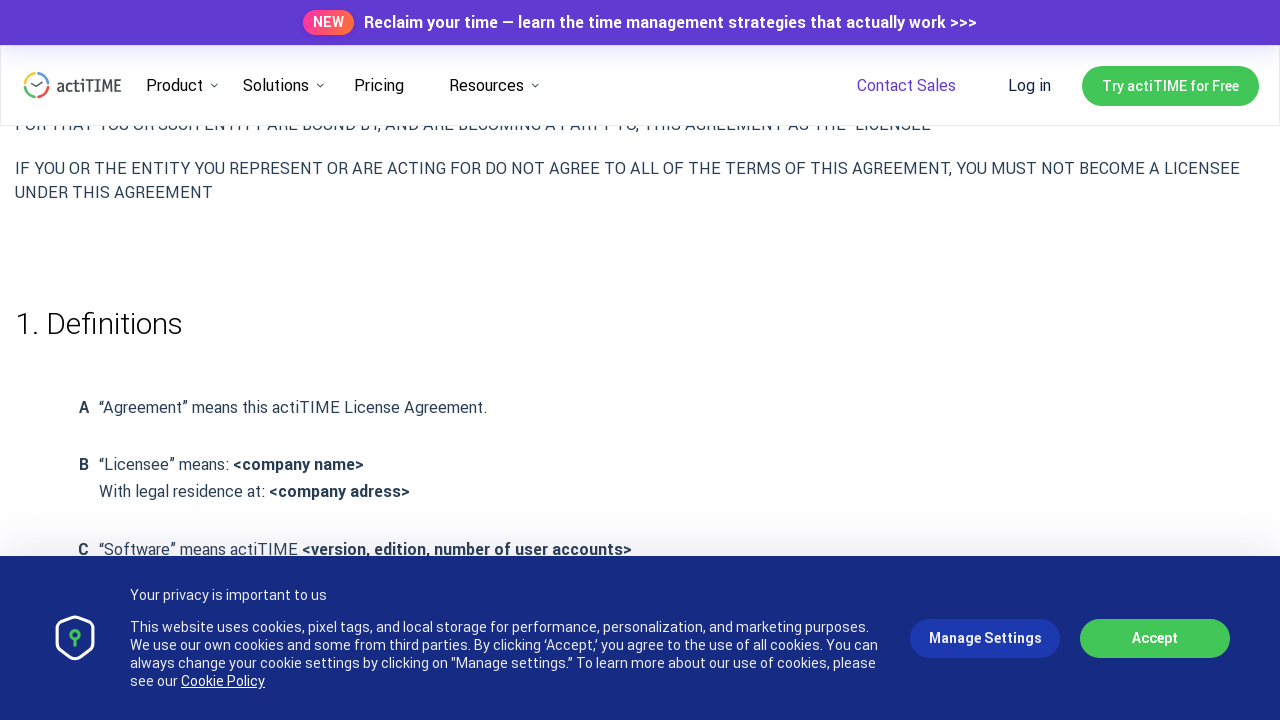

Waited 1 second after scrolling up (iteration 8/11)
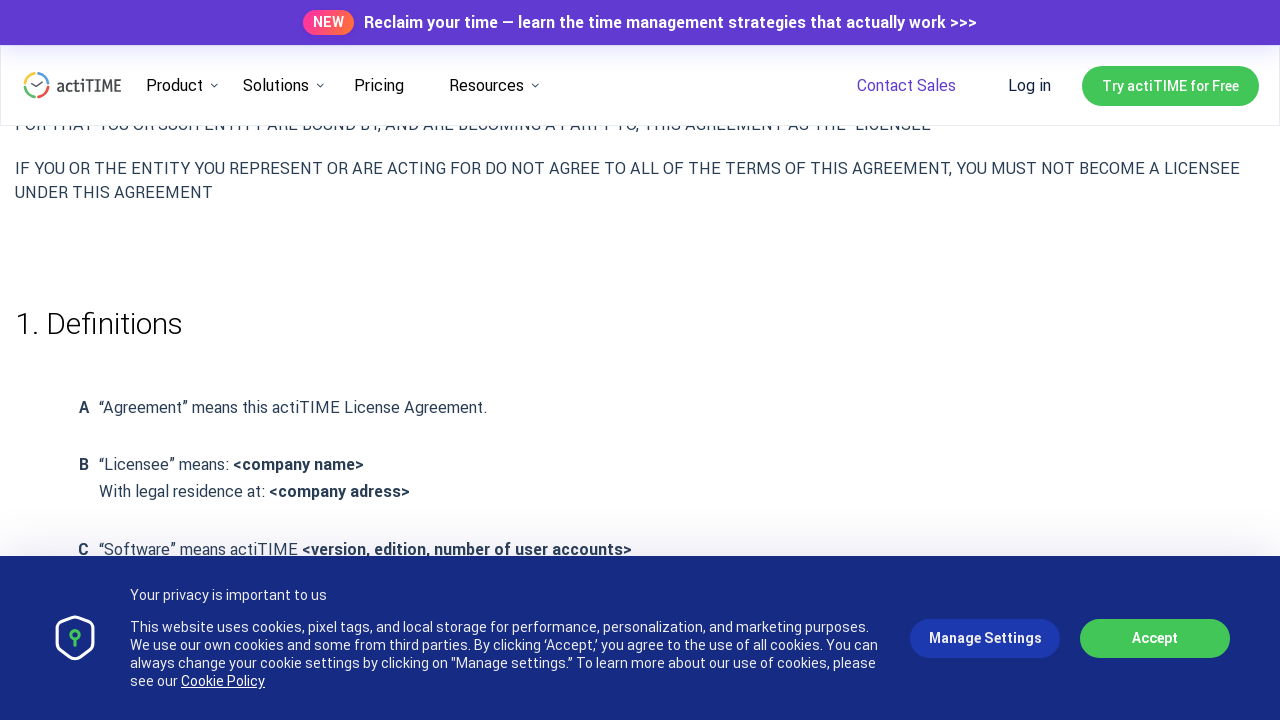

Scrolled up 200px using JavaScript (iteration 9/11)
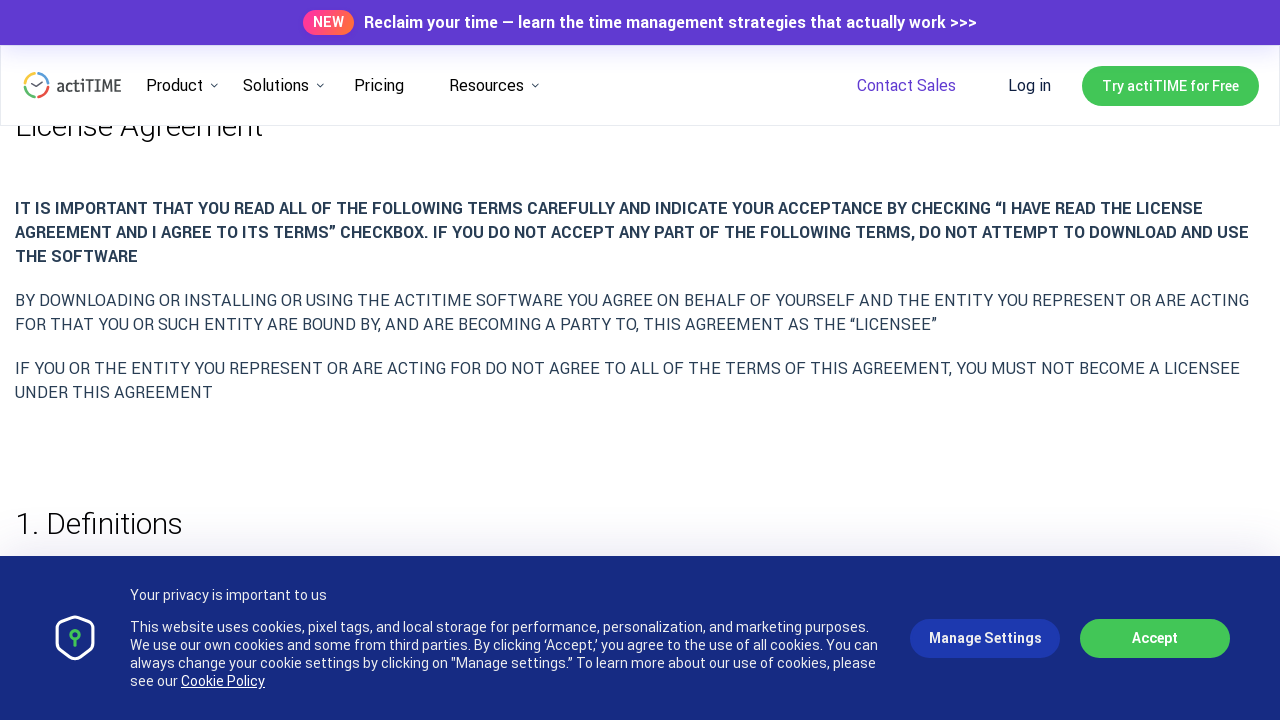

Waited 1 second after scrolling up (iteration 9/11)
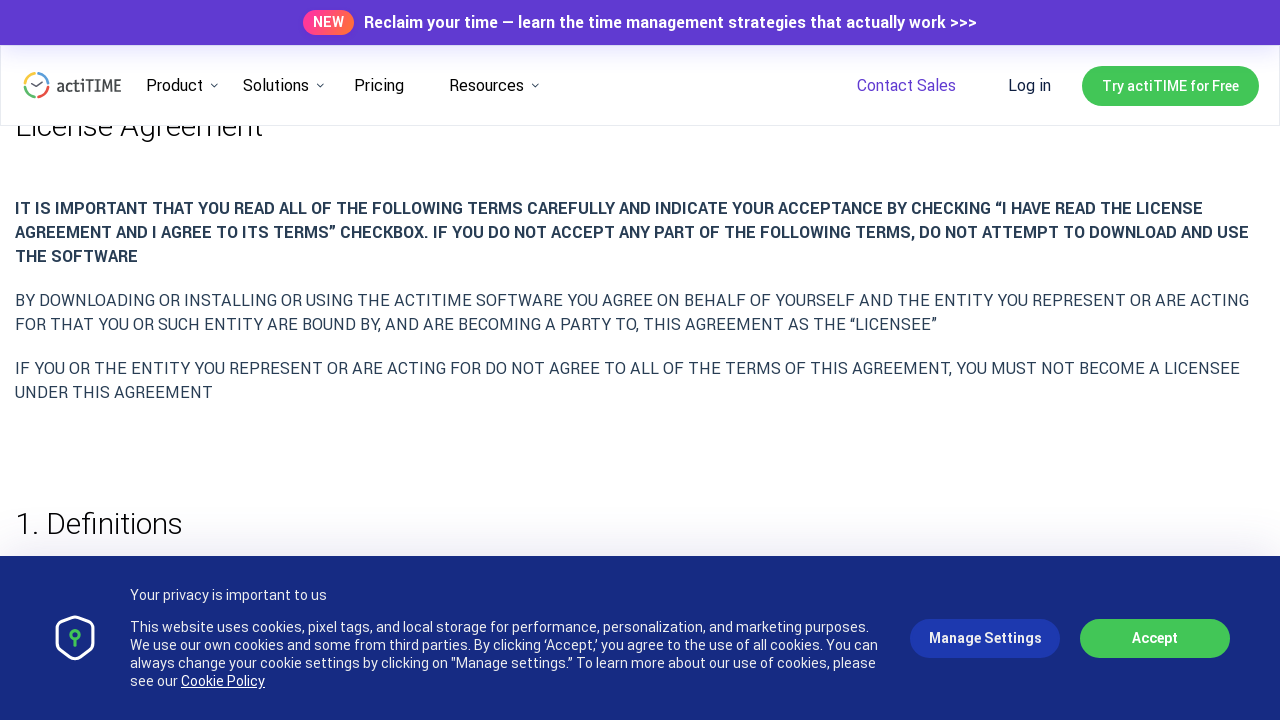

Scrolled up 200px using JavaScript (iteration 10/11)
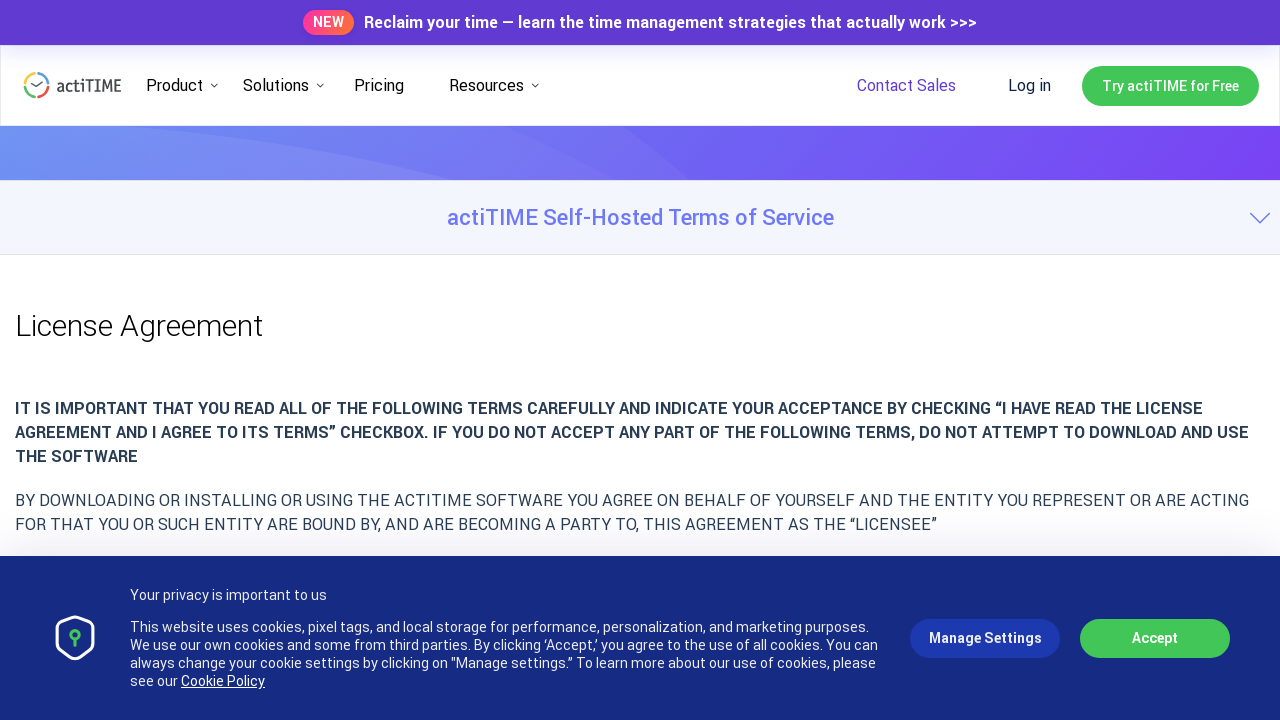

Waited 1 second after scrolling up (iteration 10/11)
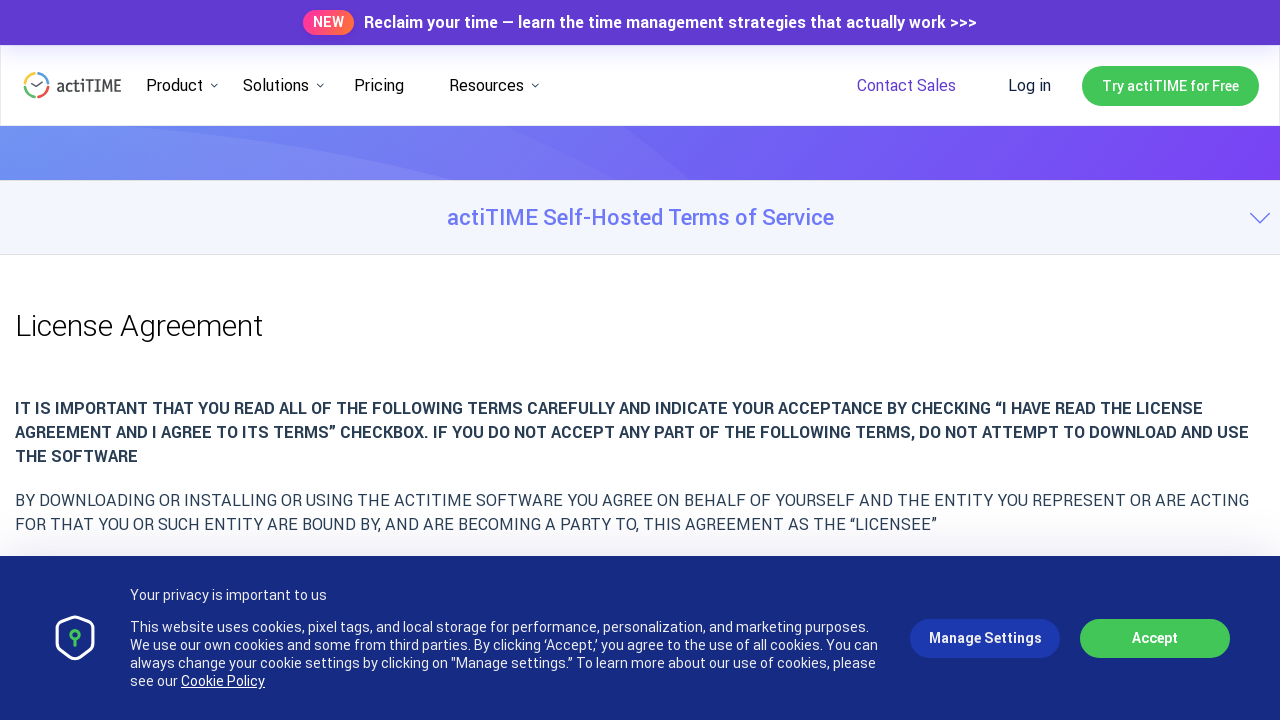

Scrolled up 200px using JavaScript (iteration 11/11)
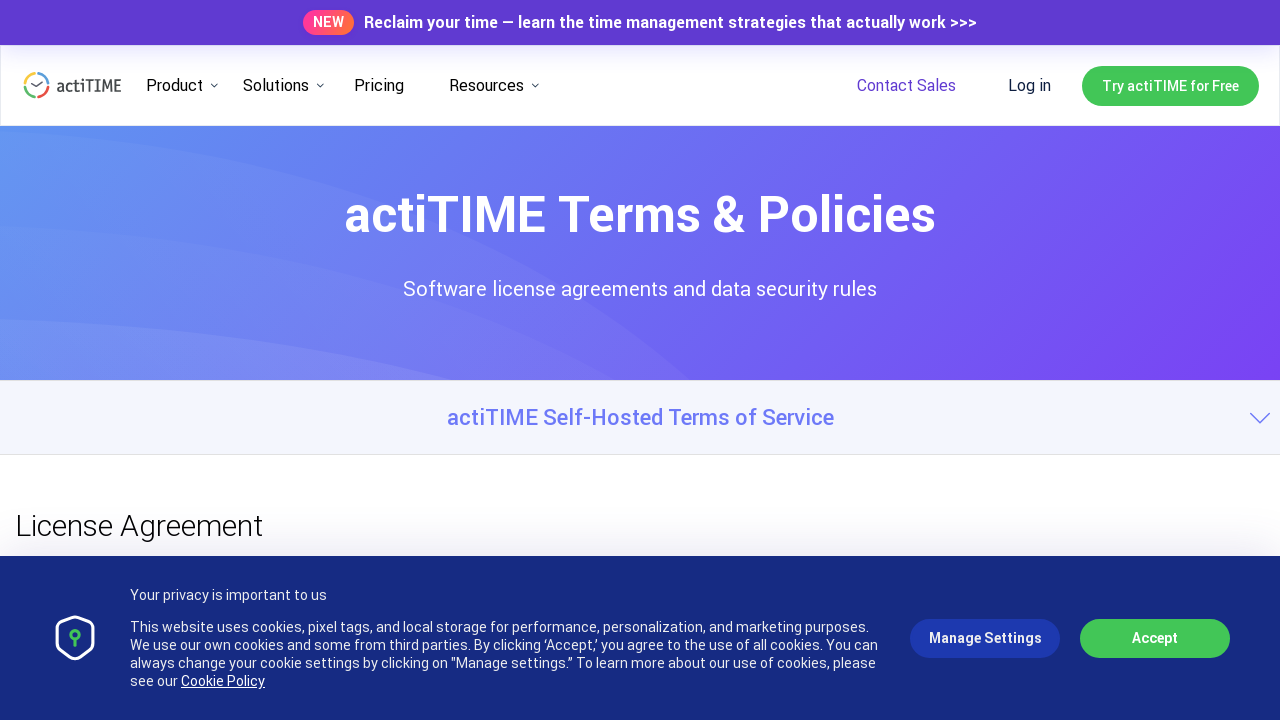

Waited 1 second after scrolling up (iteration 11/11)
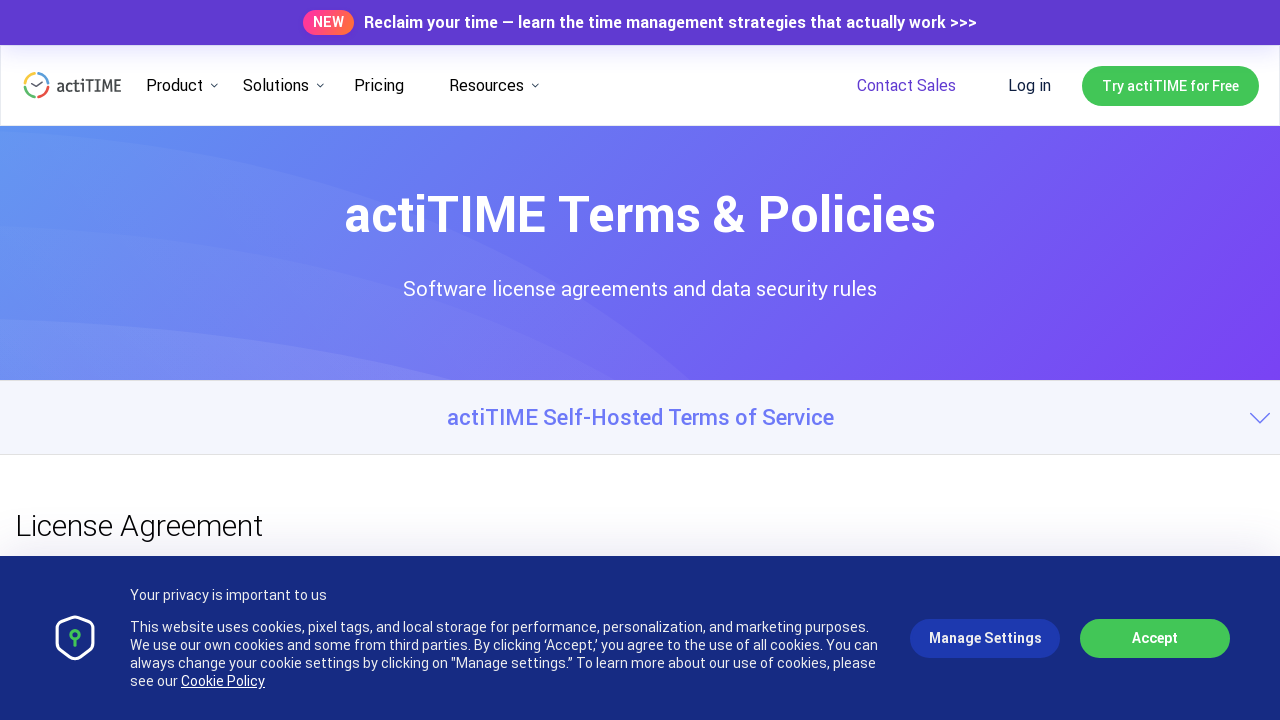

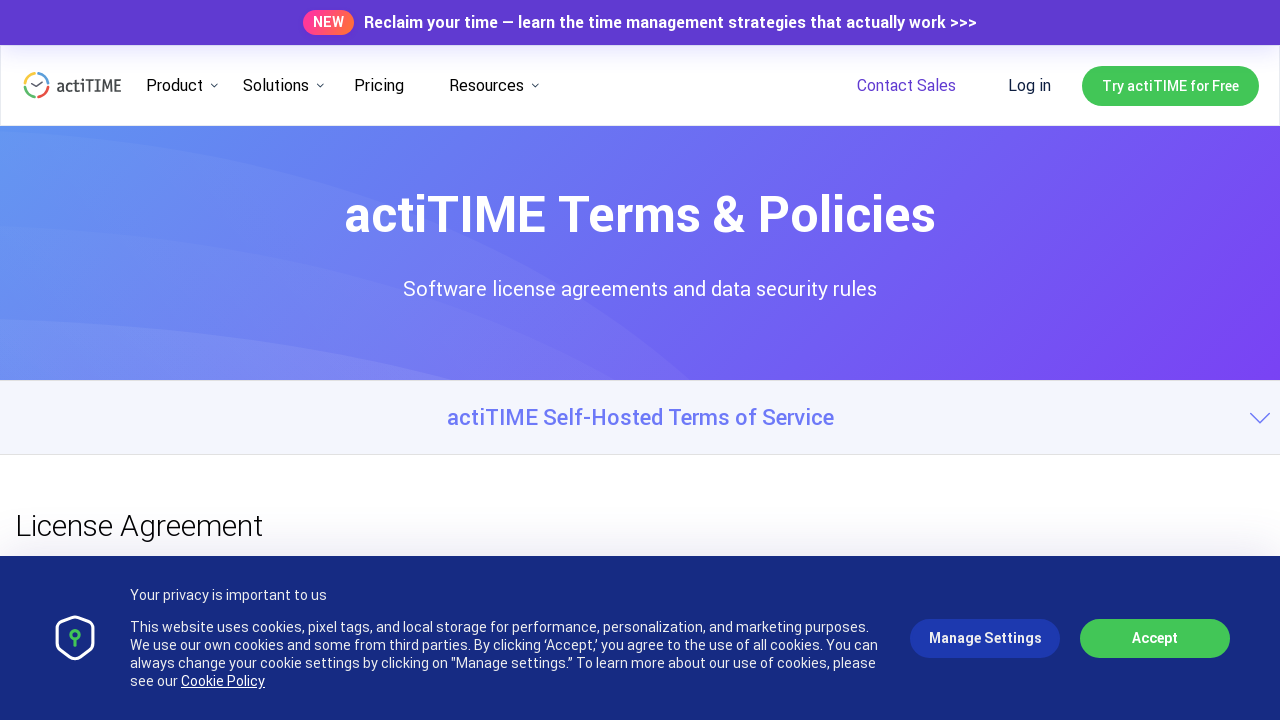